Navigates to the AR weapons page, scrolls through the content to load all items, and extracts weapon names

Starting URL: https://wzstats.gg/warzone-2/guns/long-range/ar

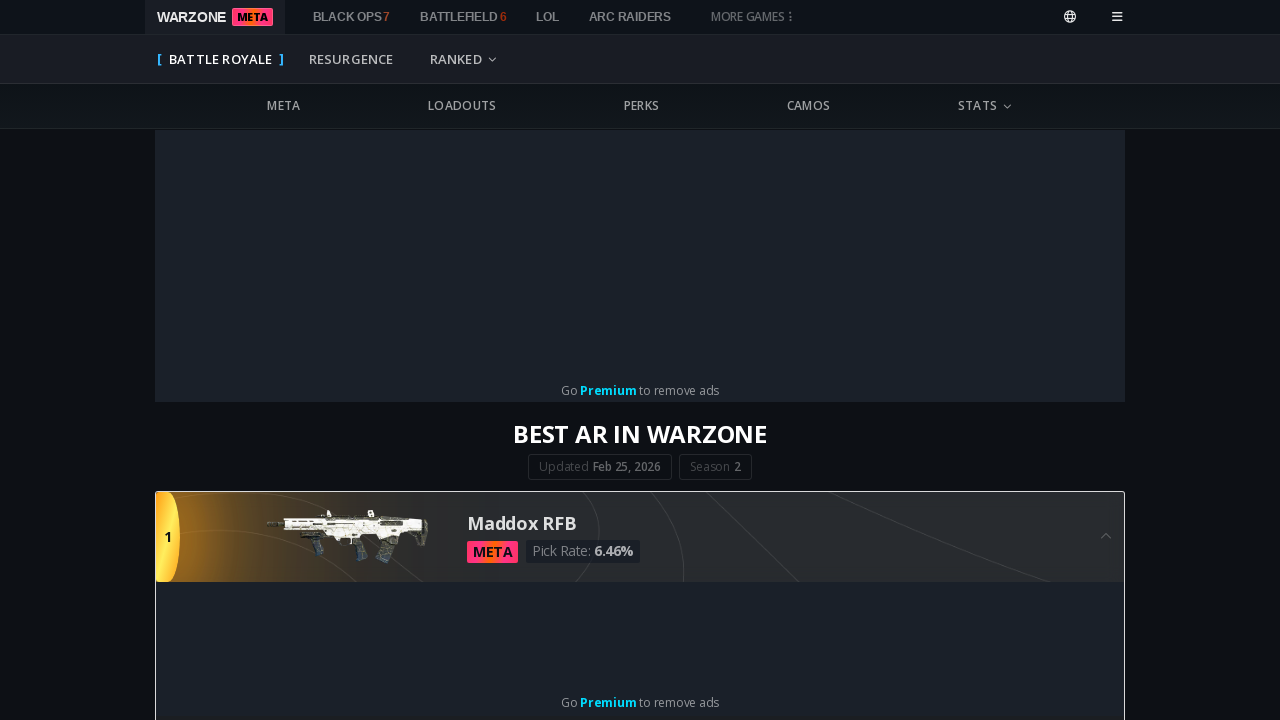

Waited for content container to load
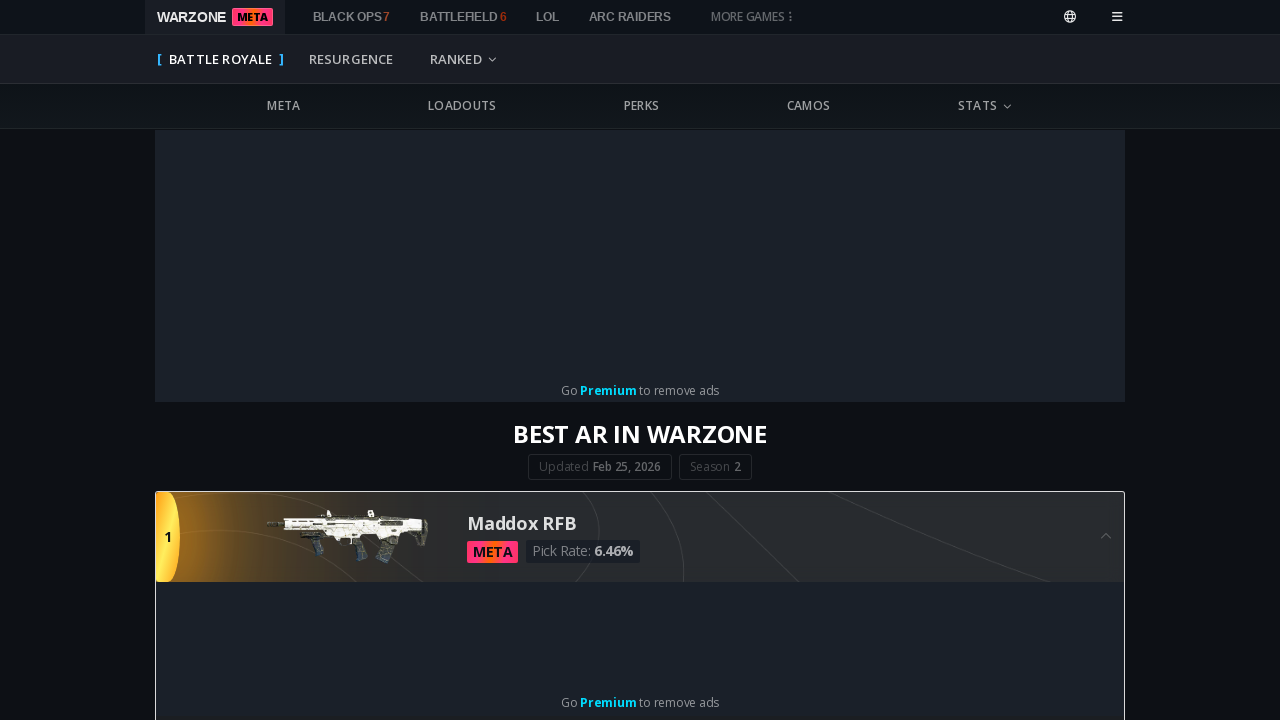

Evaluated page height for scrolling
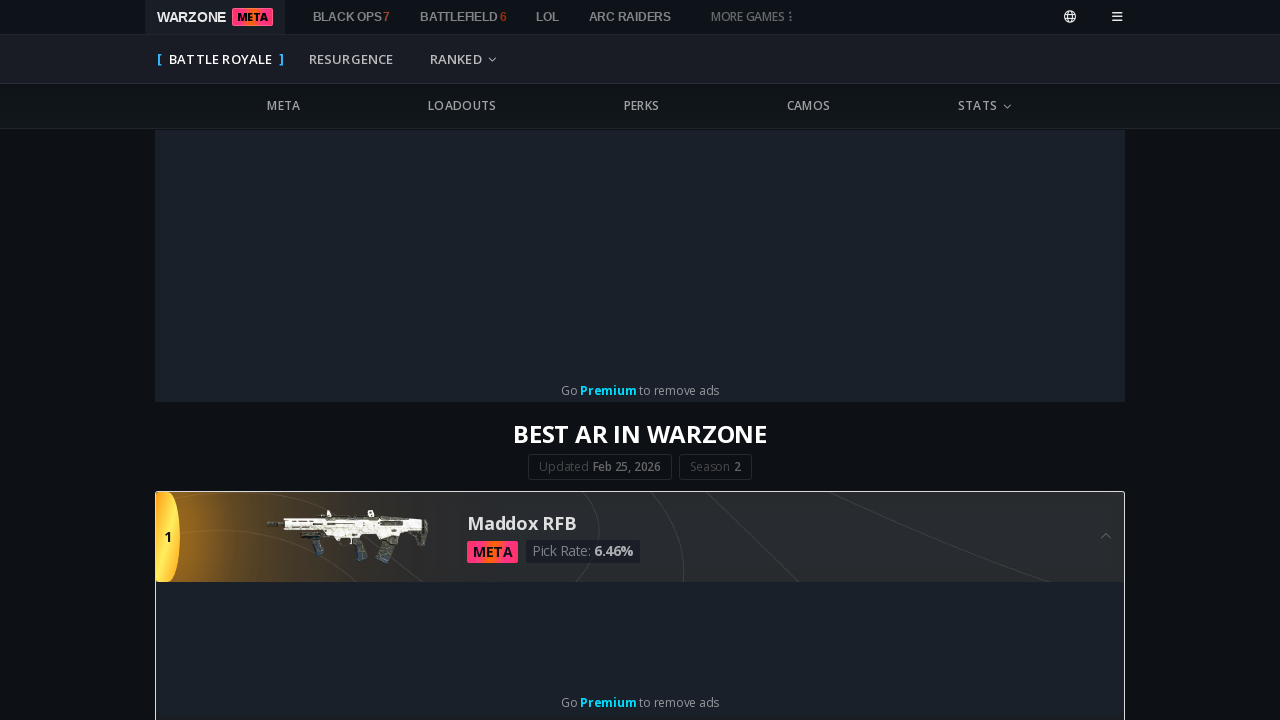

Scrolled down by 2360 pixels (iteration 1/20)
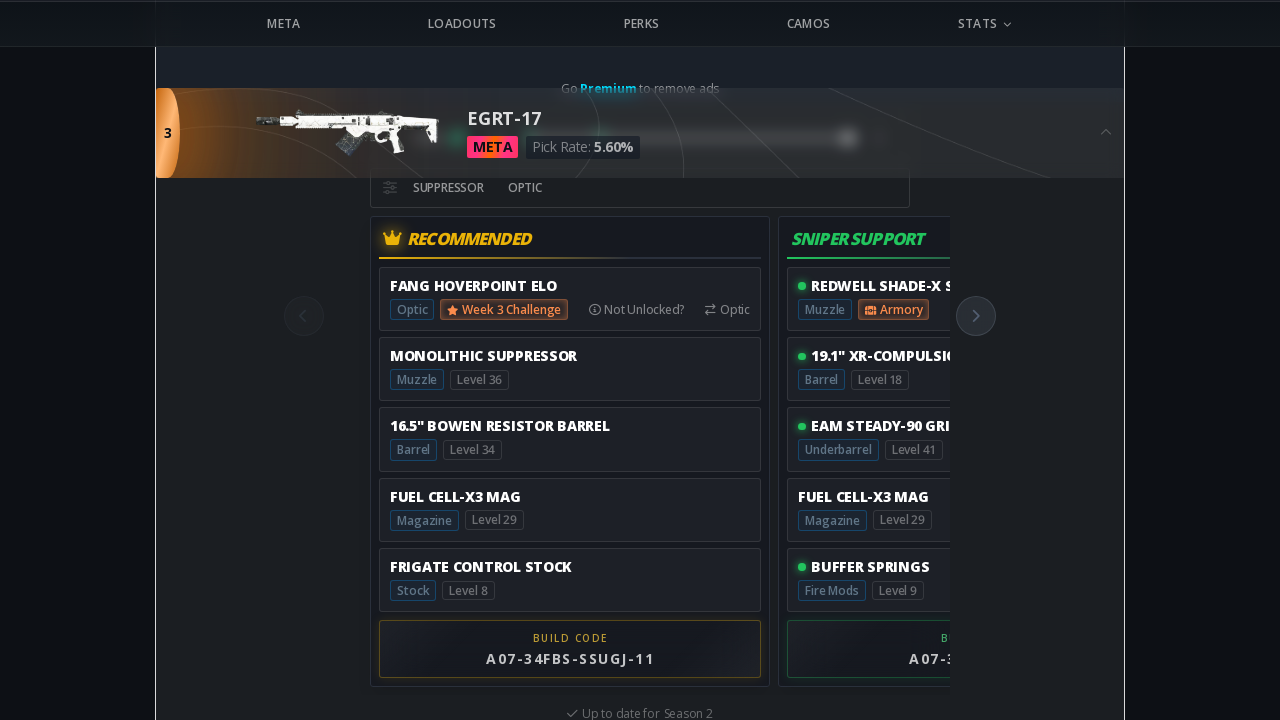

Waited 1000ms for content to load after scroll (iteration 1/20)
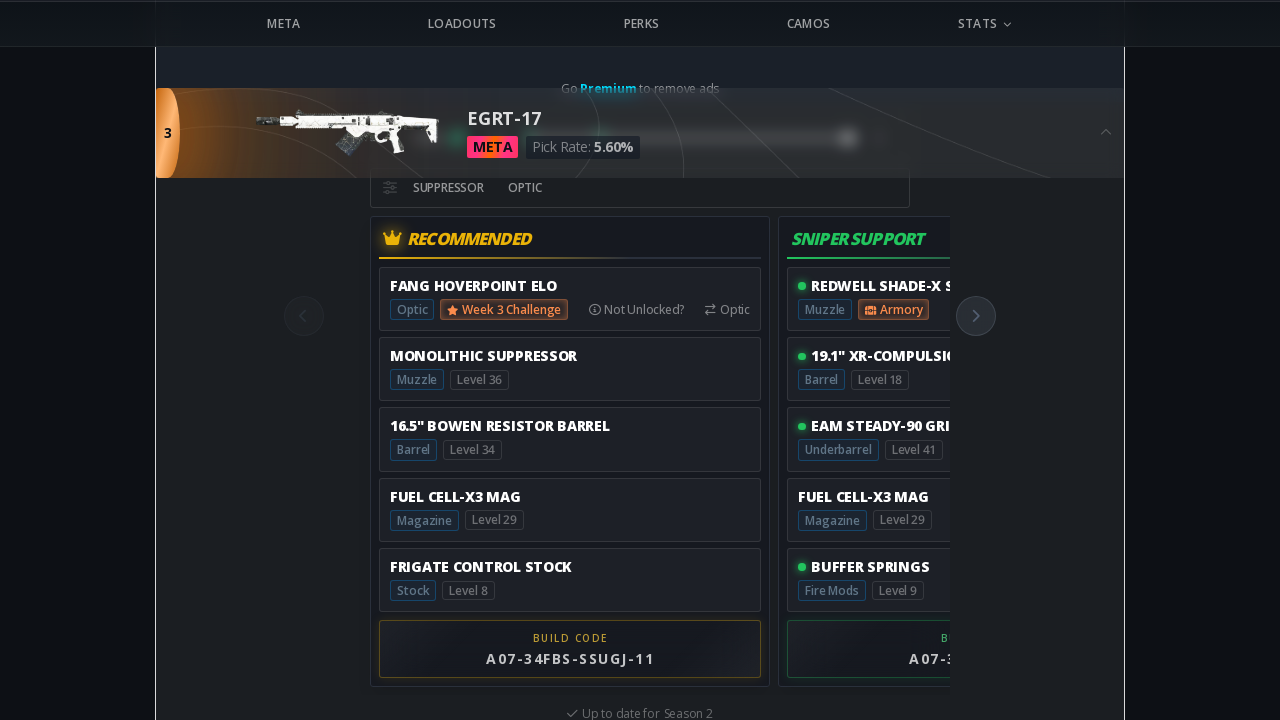

Scrolled down by 2360 pixels (iteration 2/20)
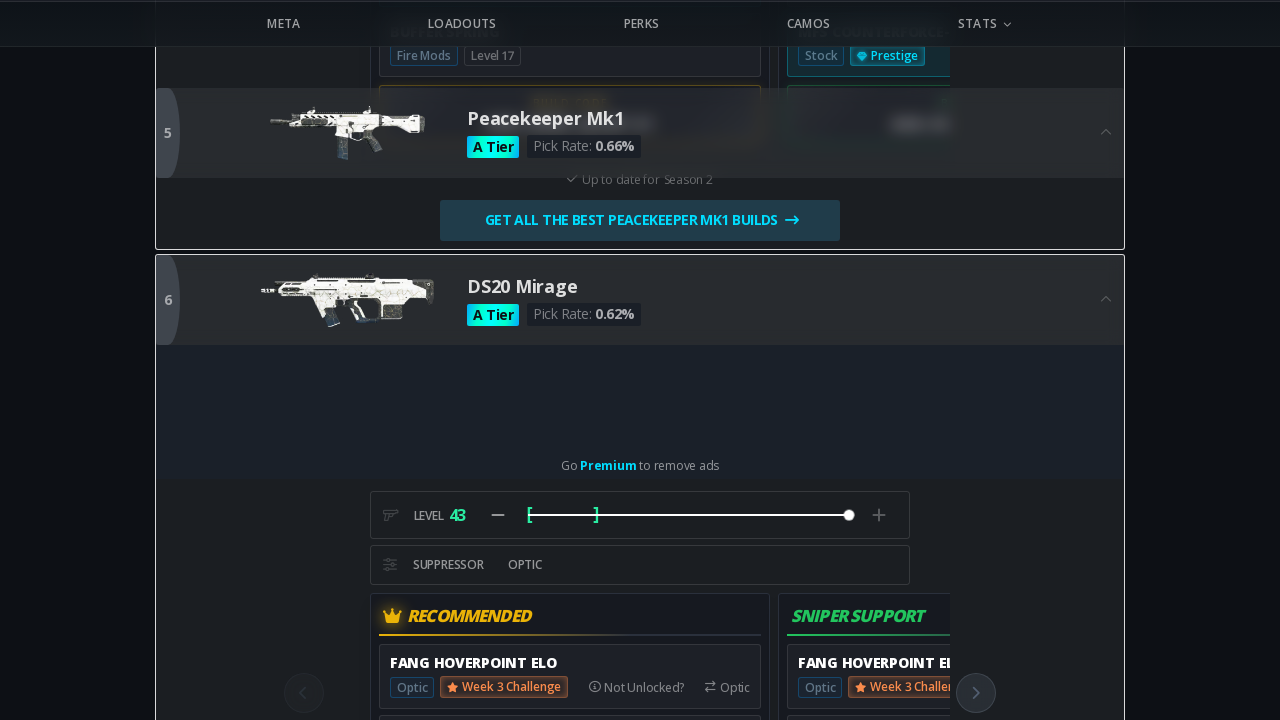

Waited 1000ms for content to load after scroll (iteration 2/20)
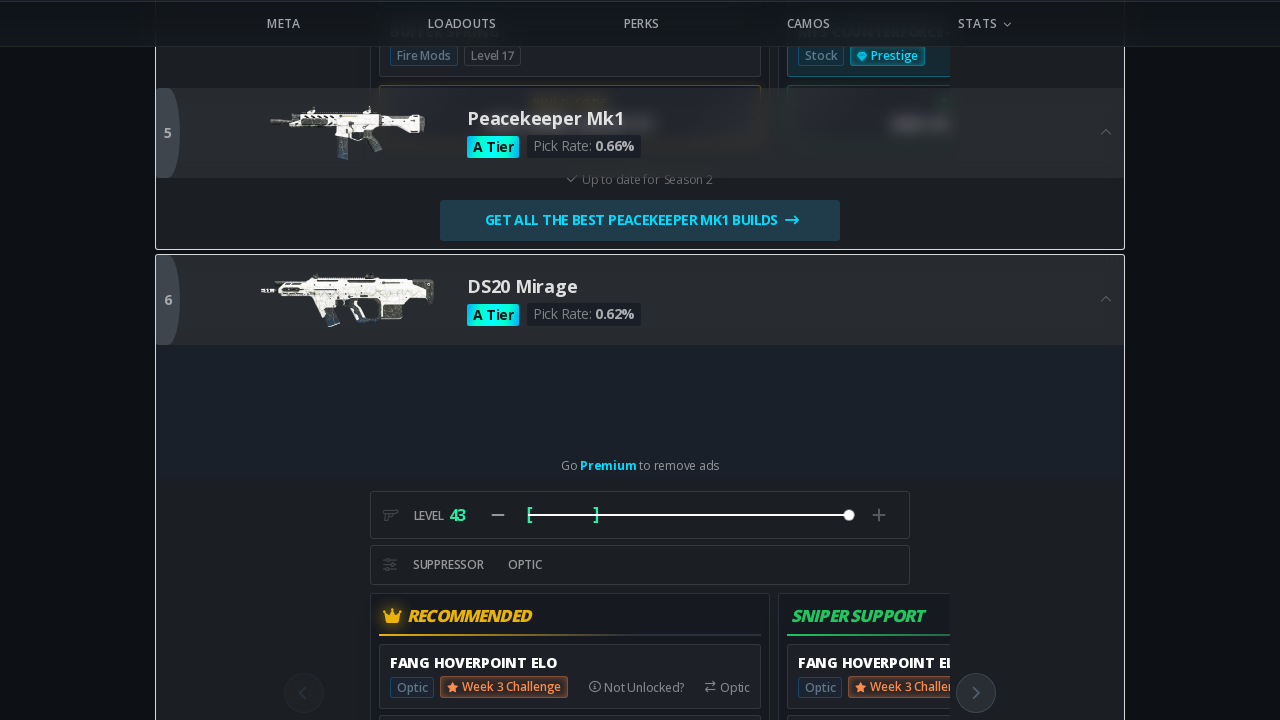

Scrolled down by 2360 pixels (iteration 3/20)
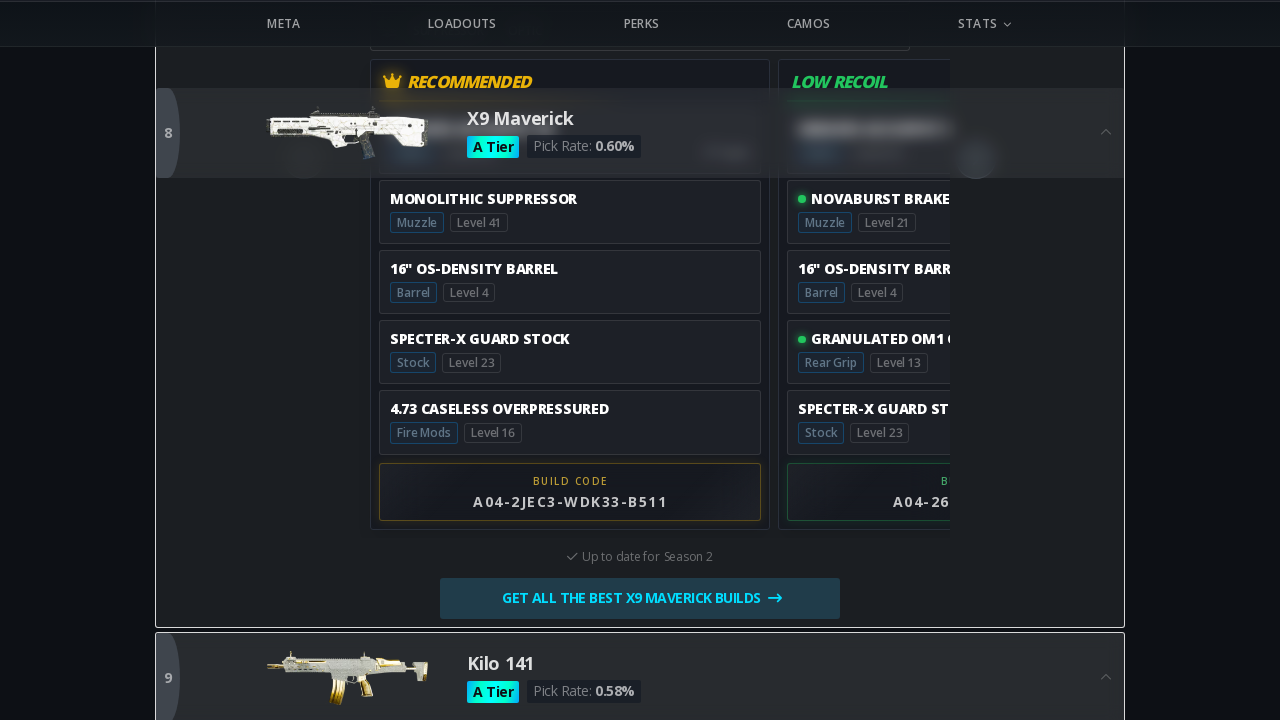

Waited 1000ms for content to load after scroll (iteration 3/20)
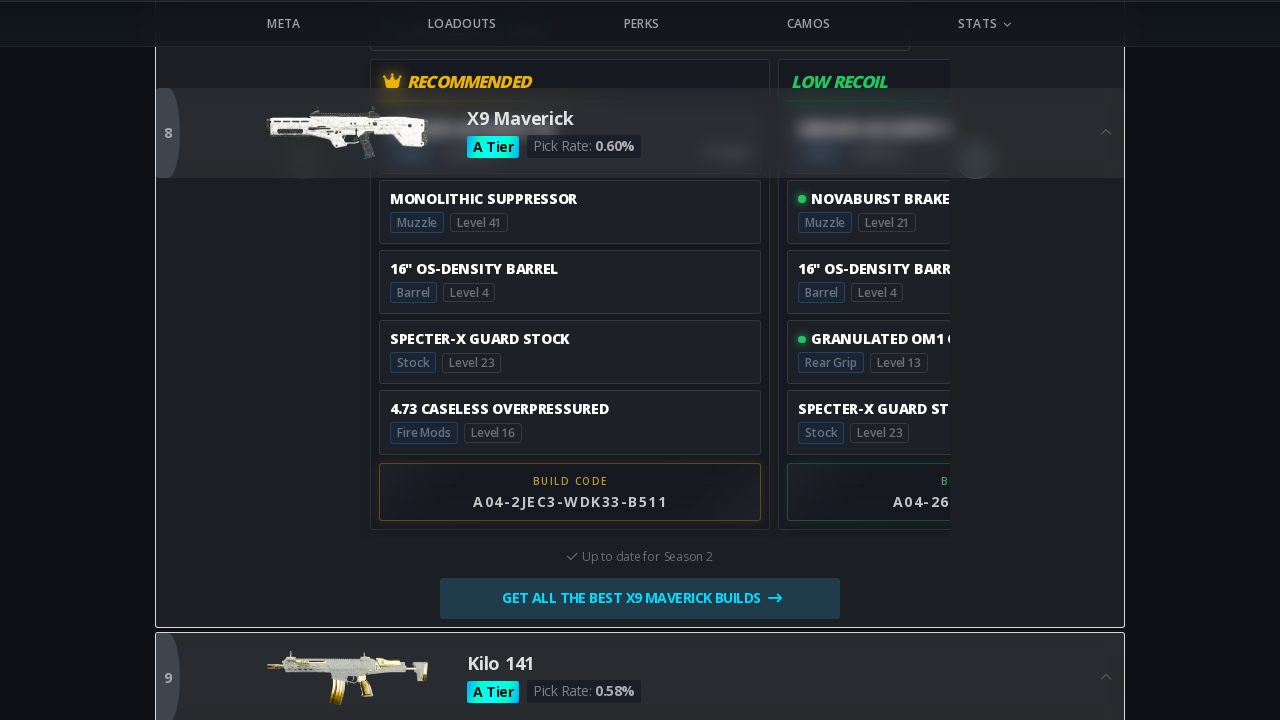

Scrolled down by 2360 pixels (iteration 4/20)
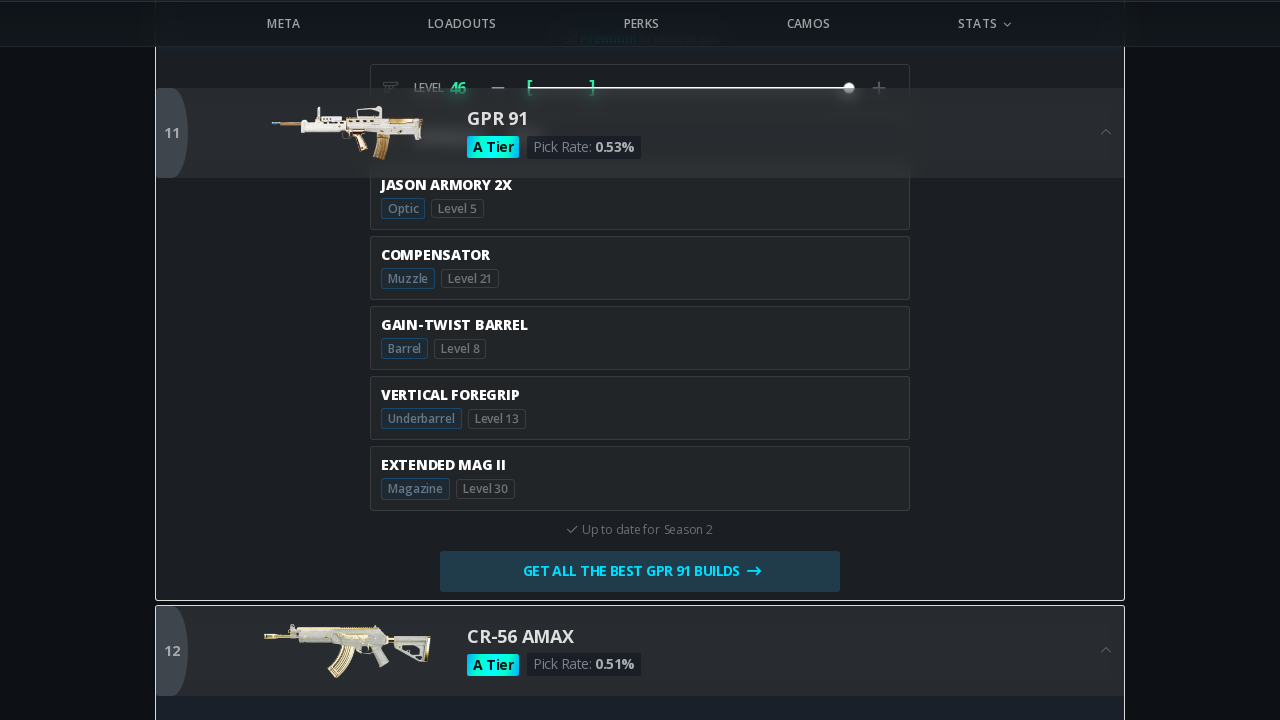

Waited 1000ms for content to load after scroll (iteration 4/20)
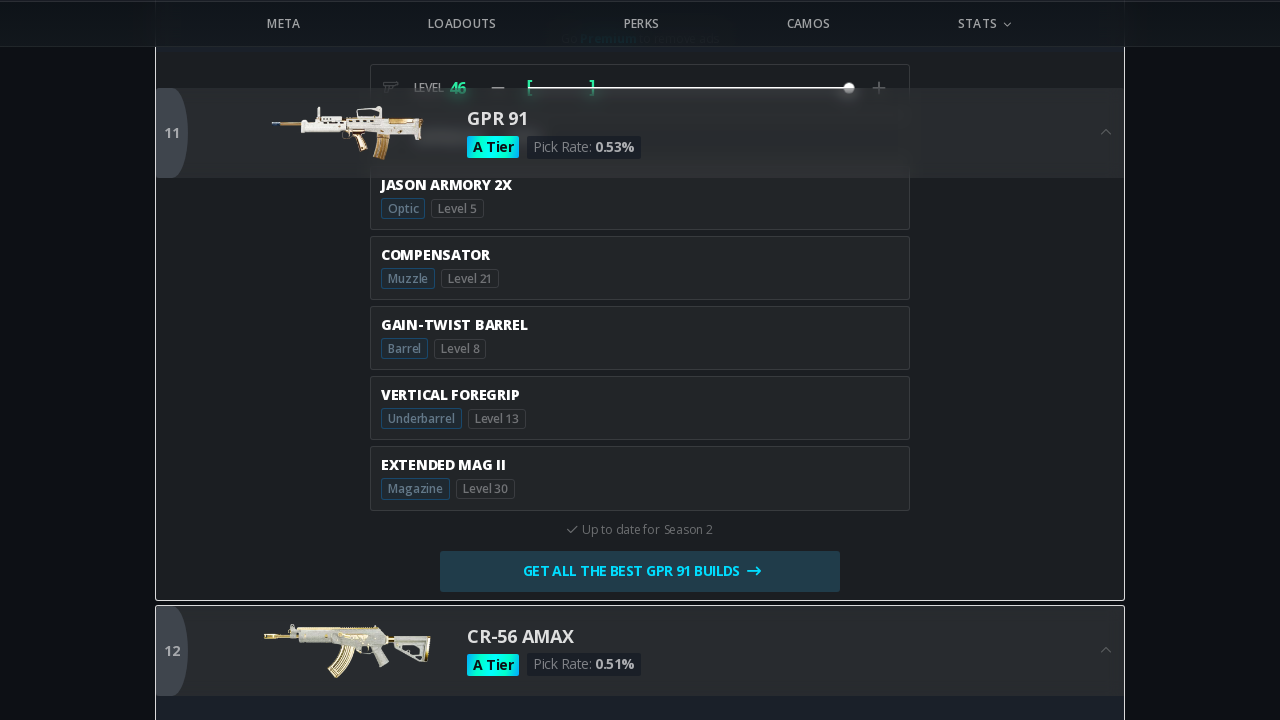

Scrolled down by 2360 pixels (iteration 5/20)
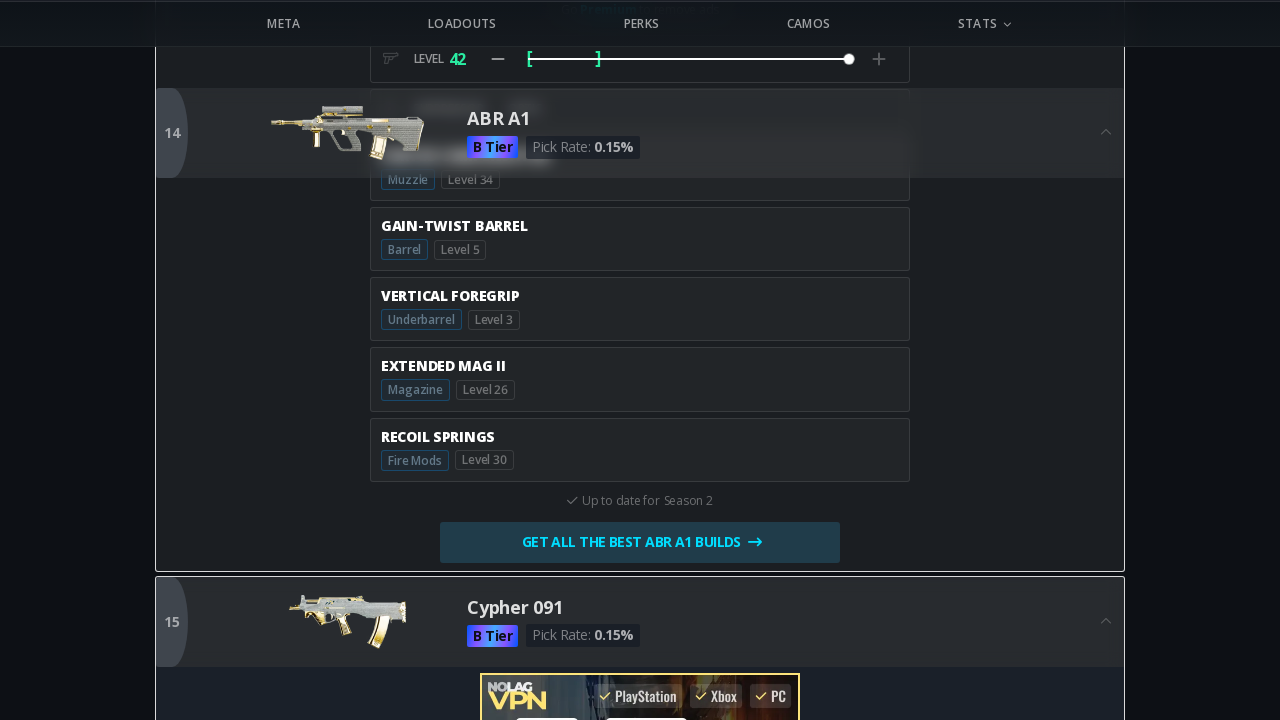

Waited 1000ms for content to load after scroll (iteration 5/20)
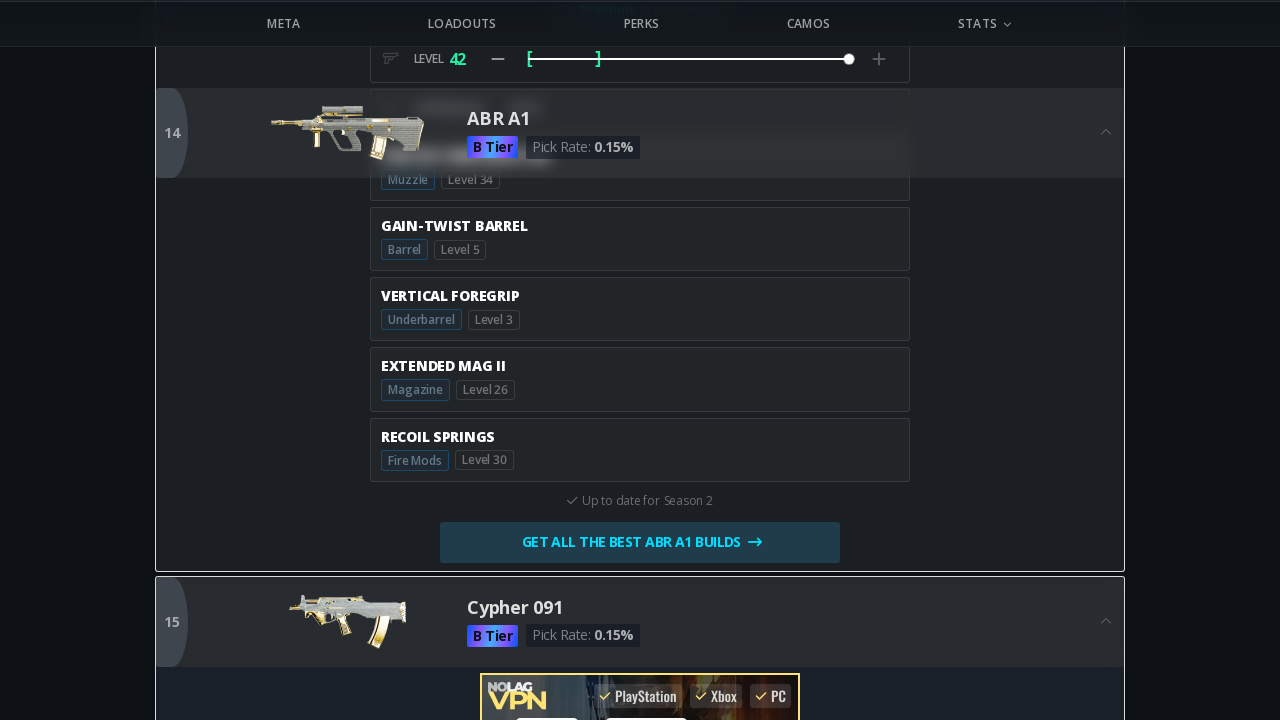

Scrolled down by 2360 pixels (iteration 6/20)
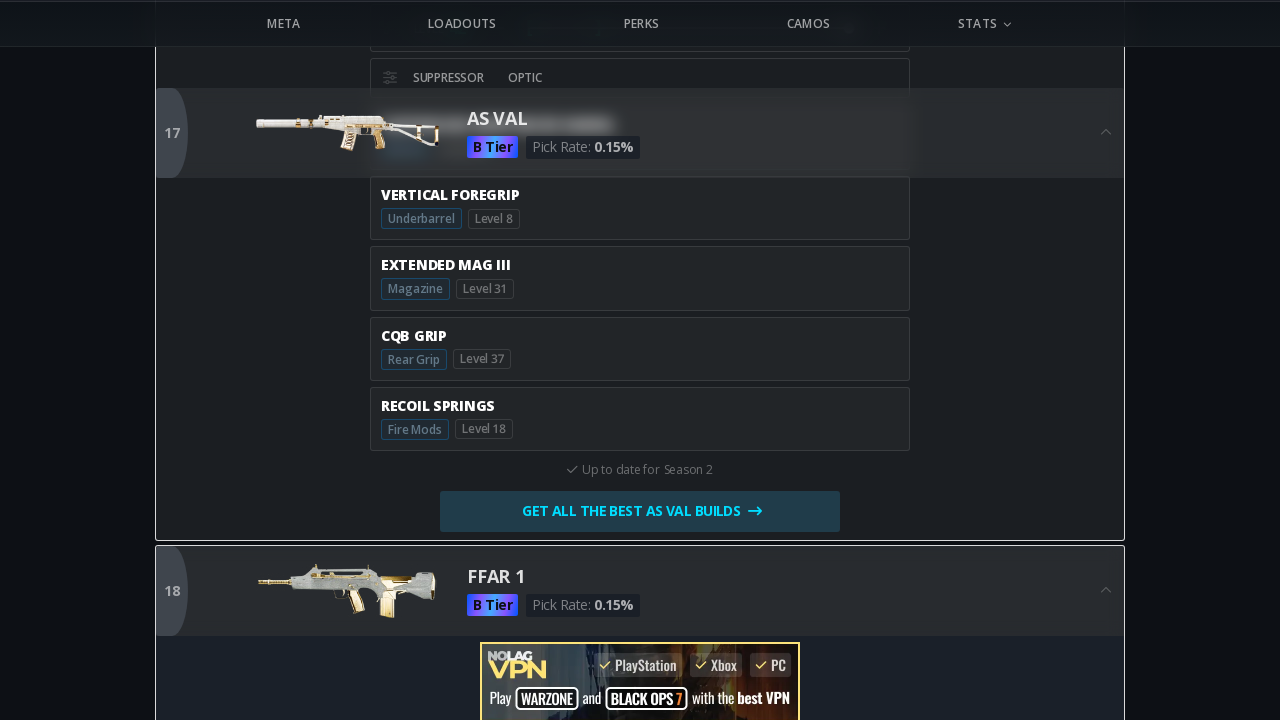

Waited 1000ms for content to load after scroll (iteration 6/20)
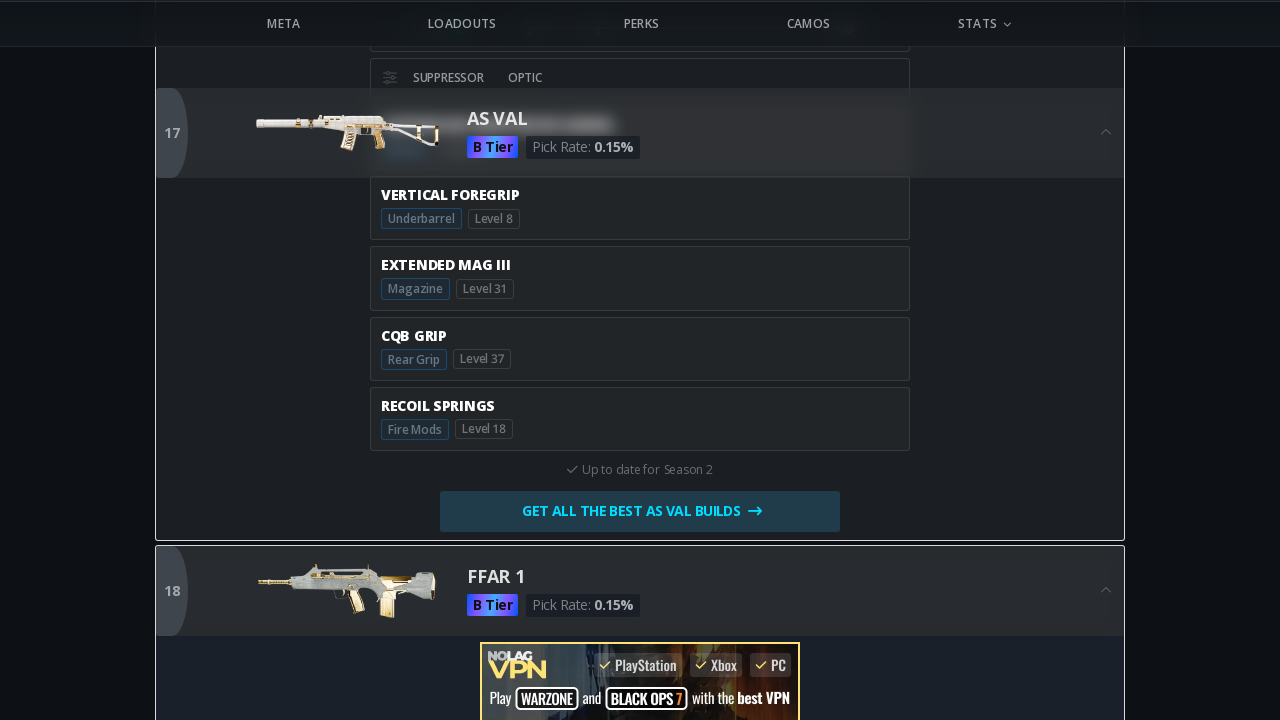

Scrolled down by 2360 pixels (iteration 7/20)
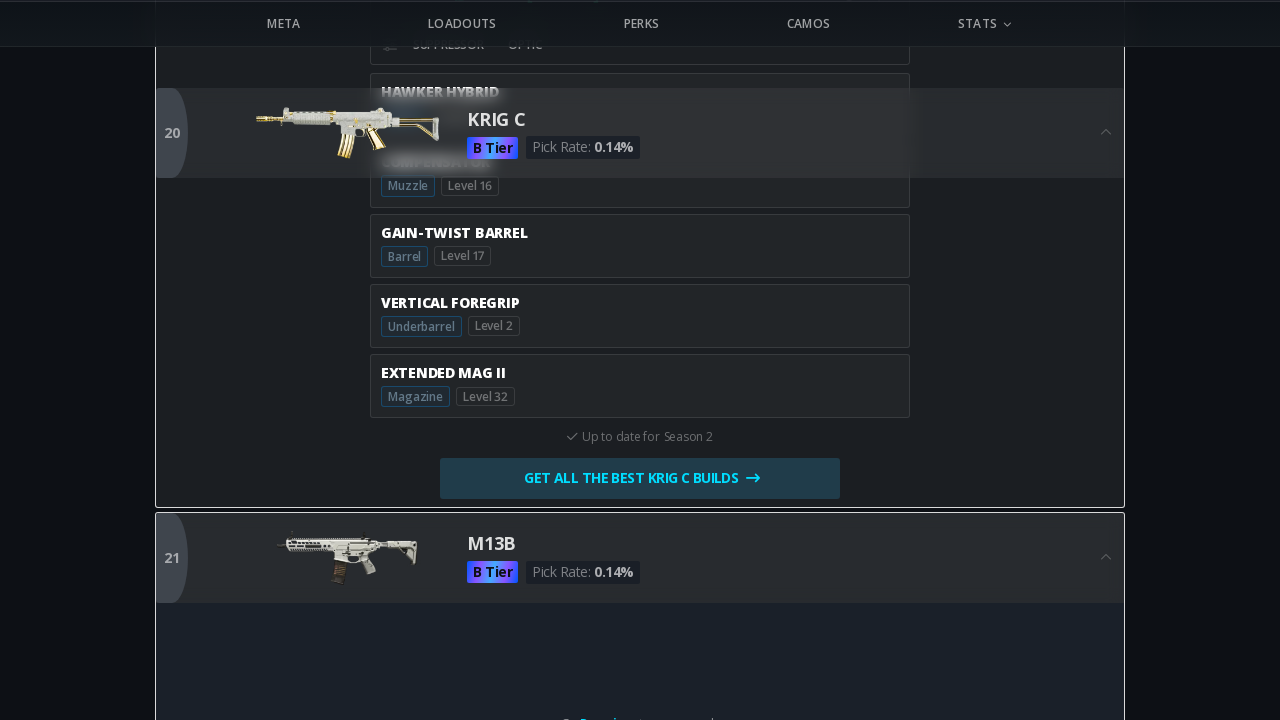

Waited 1000ms for content to load after scroll (iteration 7/20)
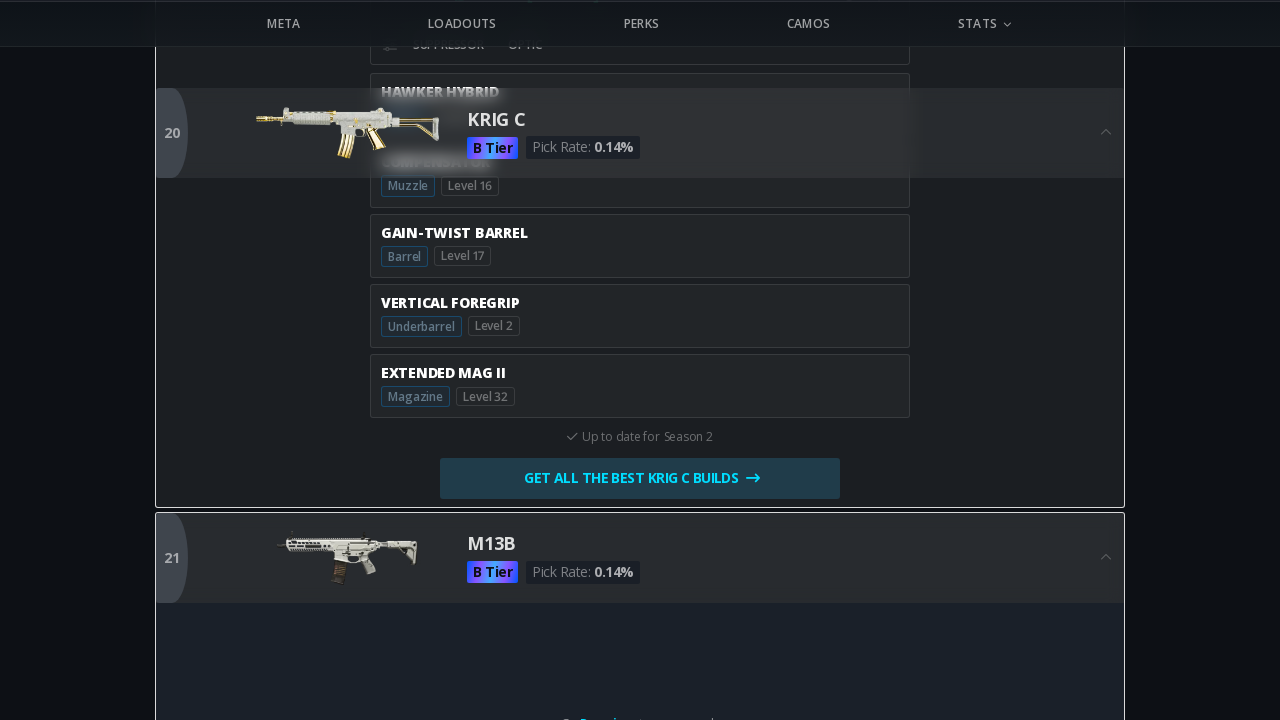

Scrolled down by 2360 pixels (iteration 8/20)
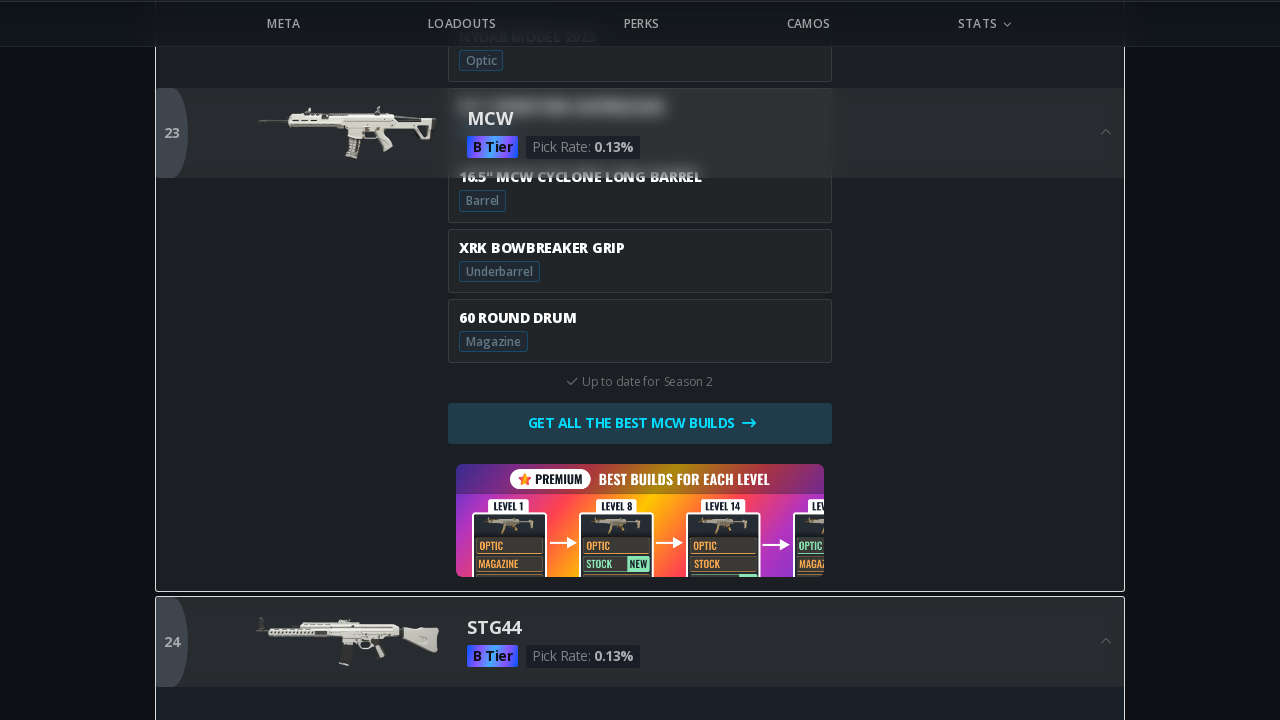

Waited 1000ms for content to load after scroll (iteration 8/20)
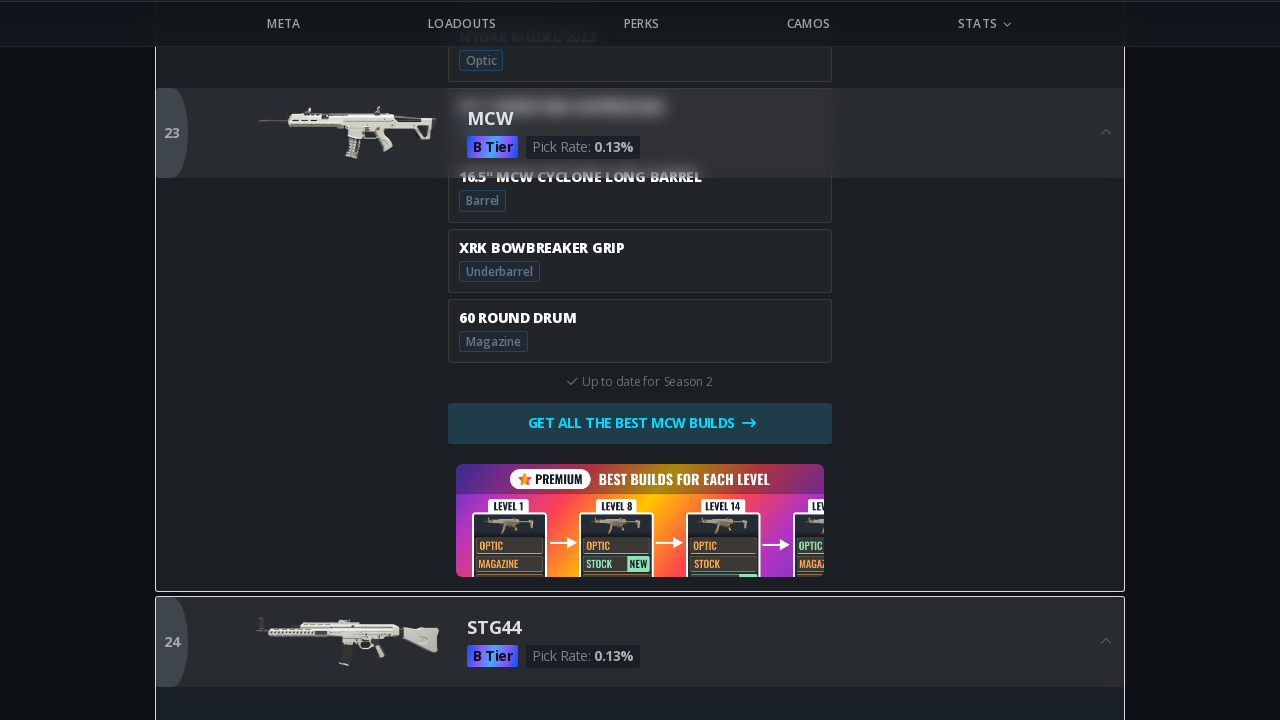

Scrolled down by 2360 pixels (iteration 9/20)
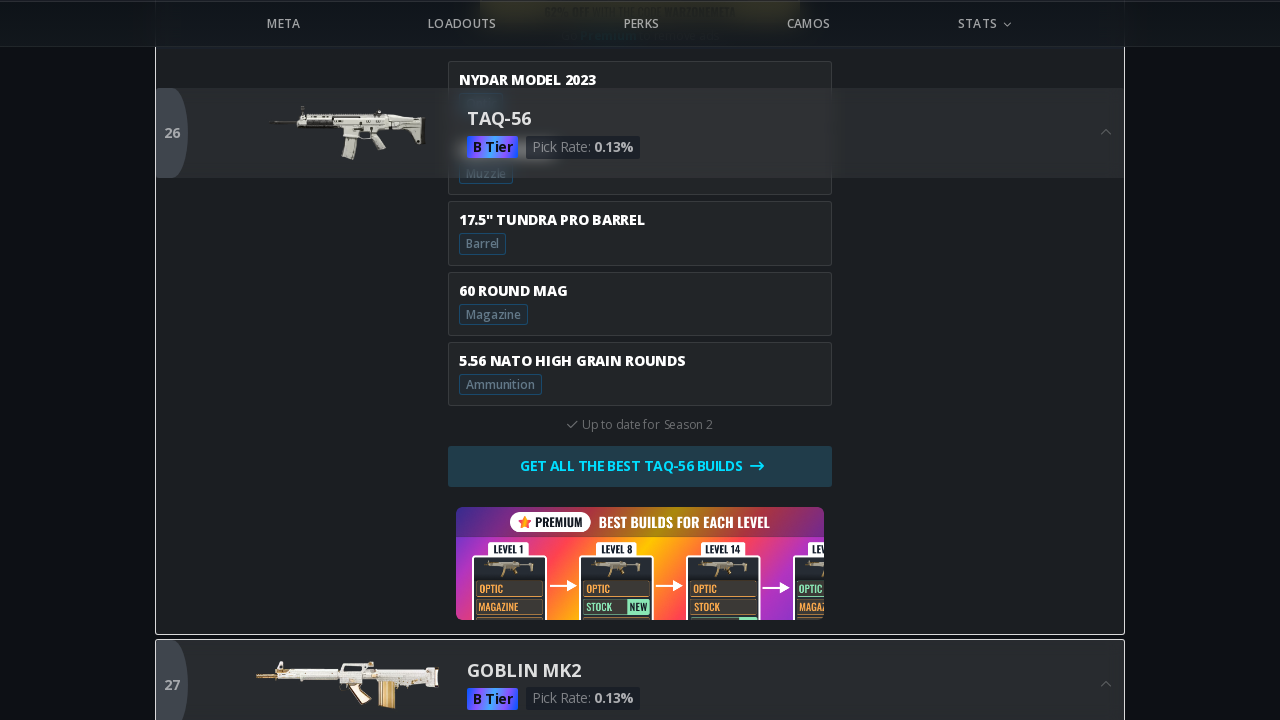

Waited 1000ms for content to load after scroll (iteration 9/20)
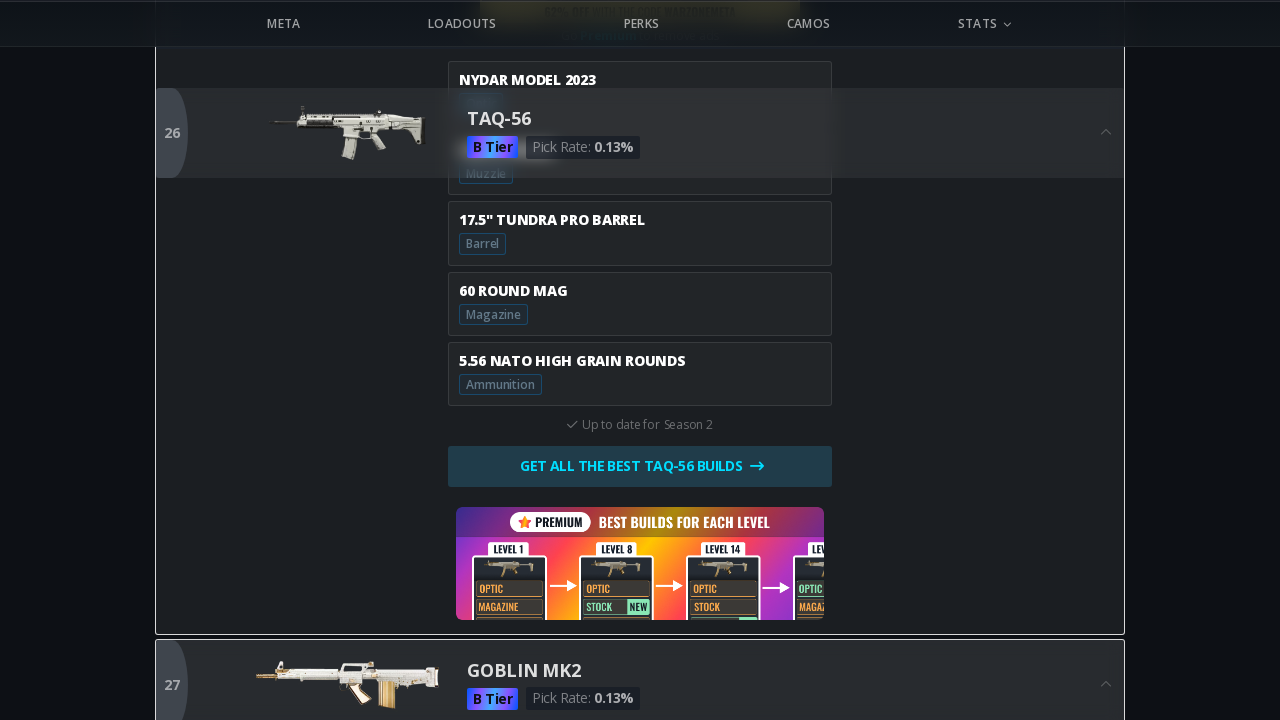

Scrolled down by 2360 pixels (iteration 10/20)
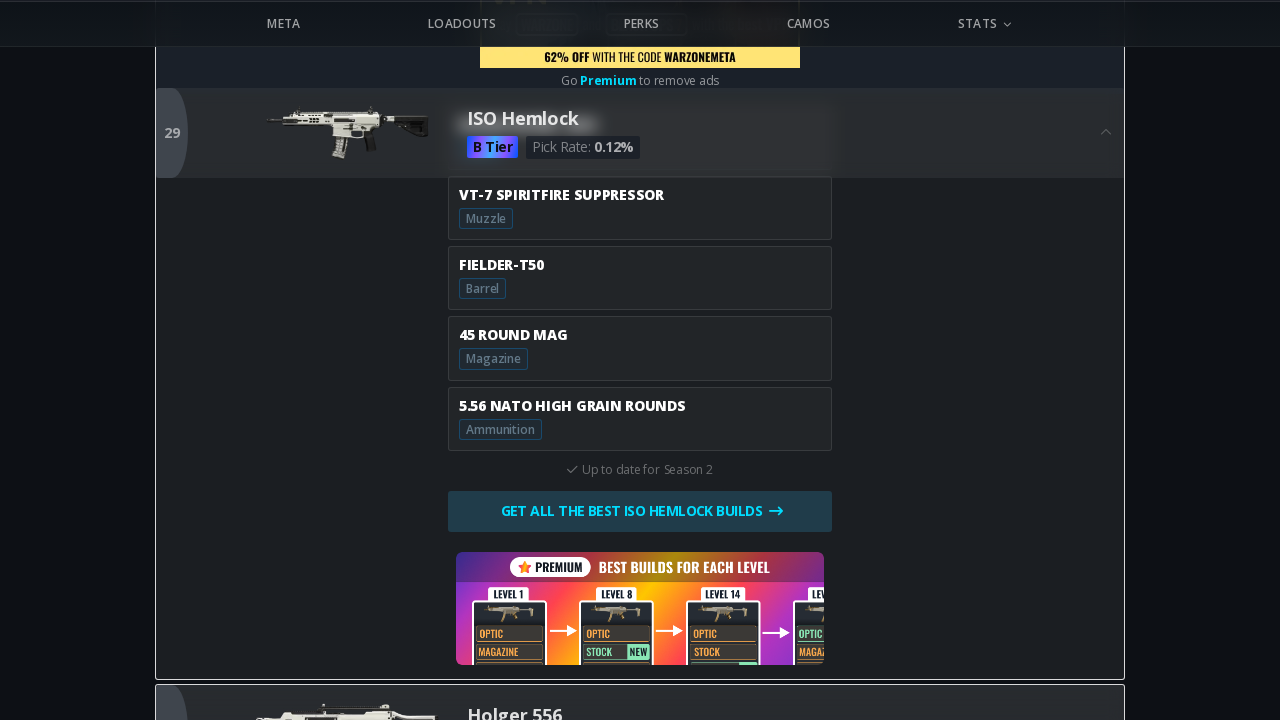

Waited 1000ms for content to load after scroll (iteration 10/20)
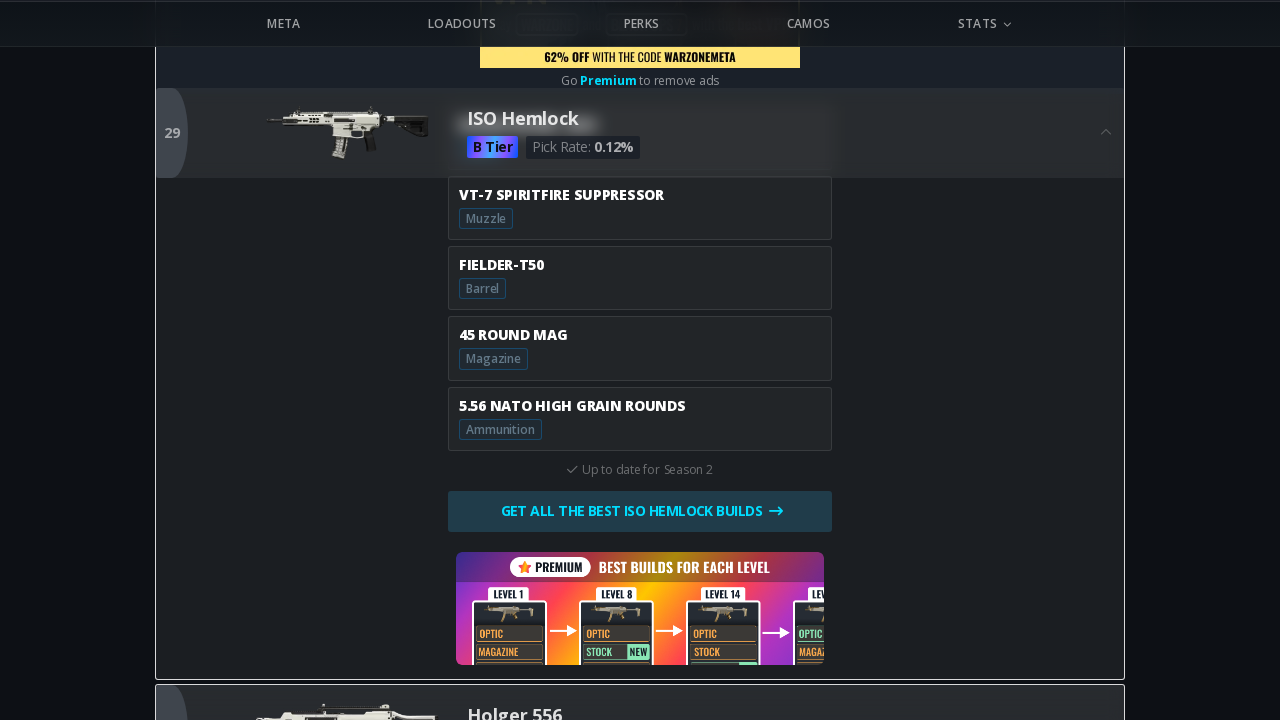

Scrolled down by 2360 pixels (iteration 11/20)
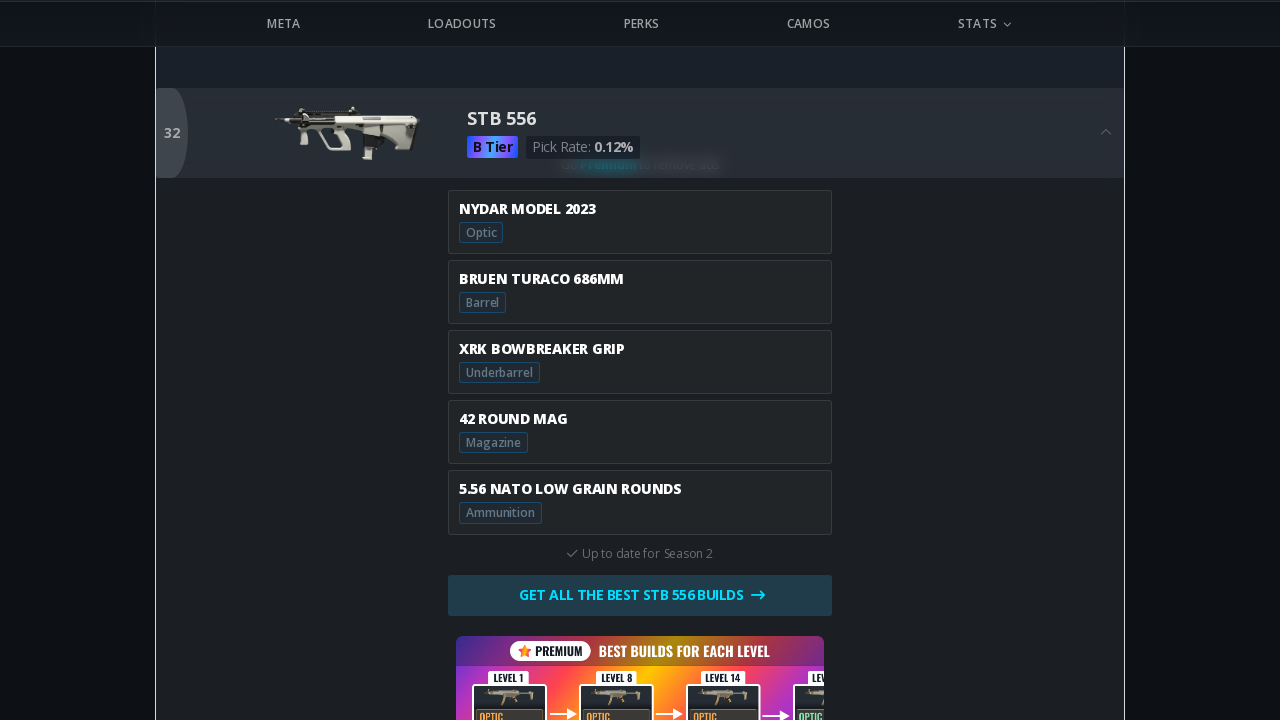

Waited 1000ms for content to load after scroll (iteration 11/20)
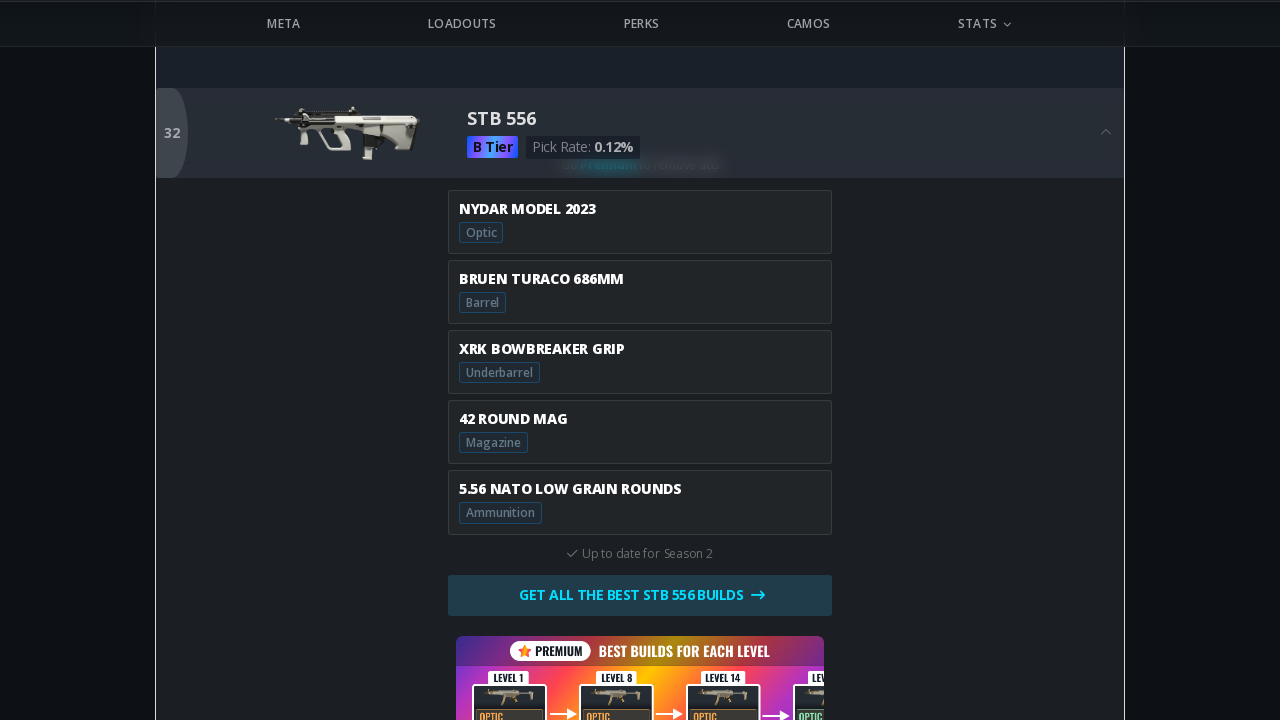

Scrolled down by 2360 pixels (iteration 12/20)
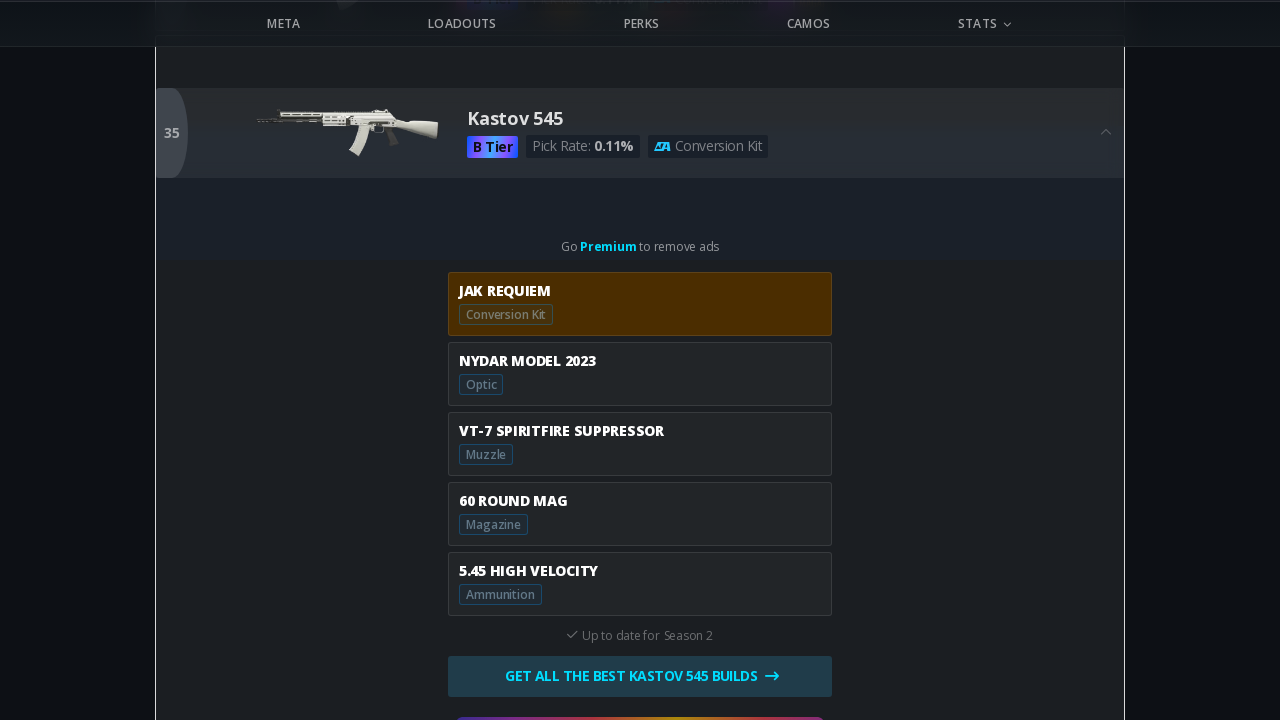

Waited 1000ms for content to load after scroll (iteration 12/20)
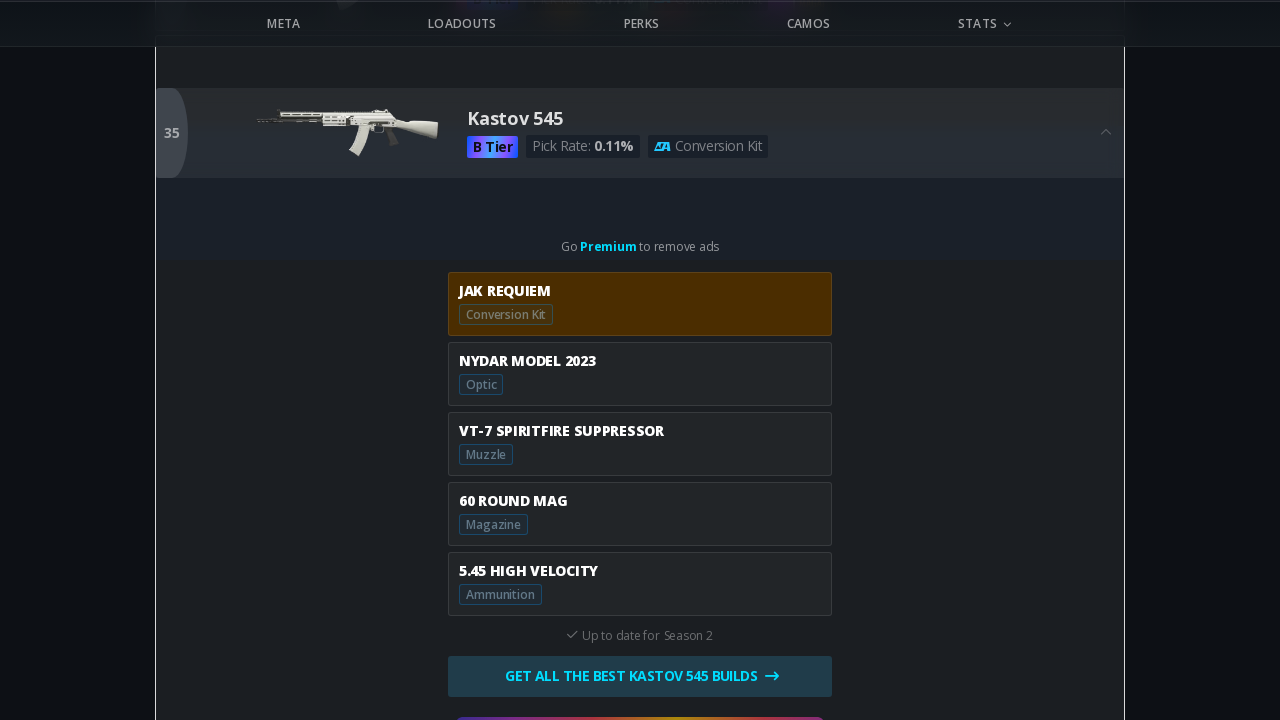

Scrolled down by 2360 pixels (iteration 13/20)
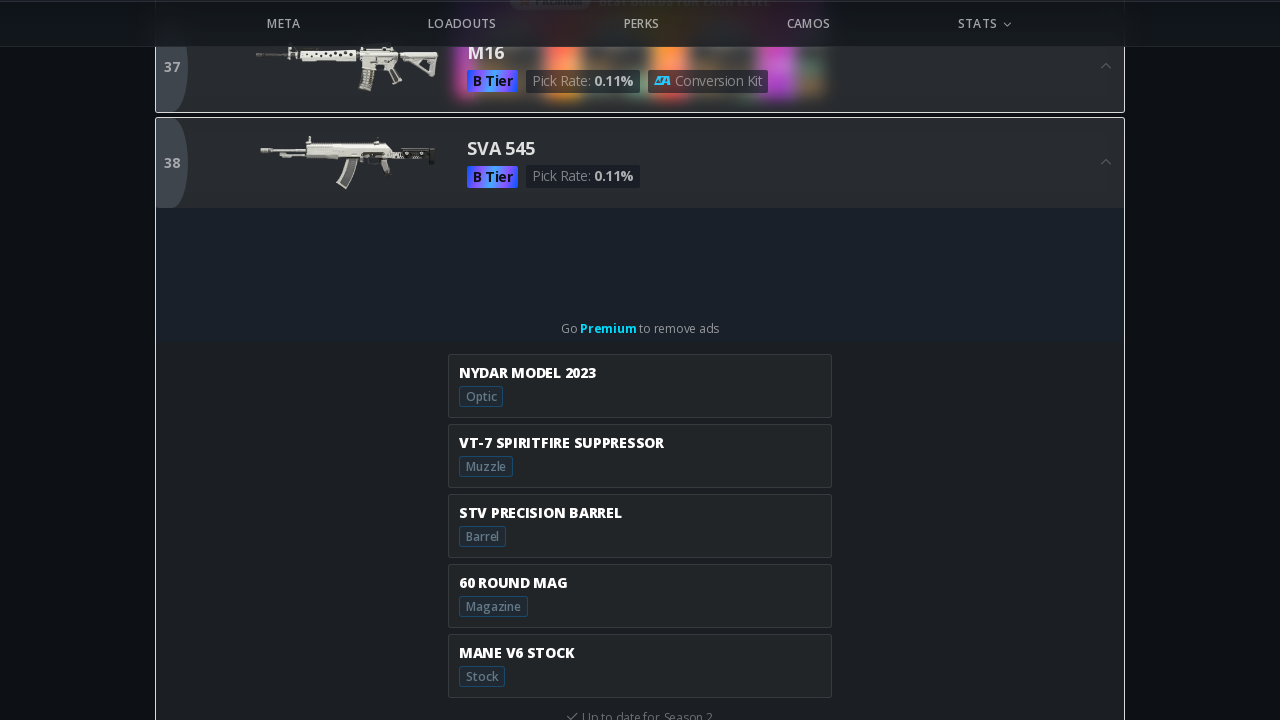

Waited 1000ms for content to load after scroll (iteration 13/20)
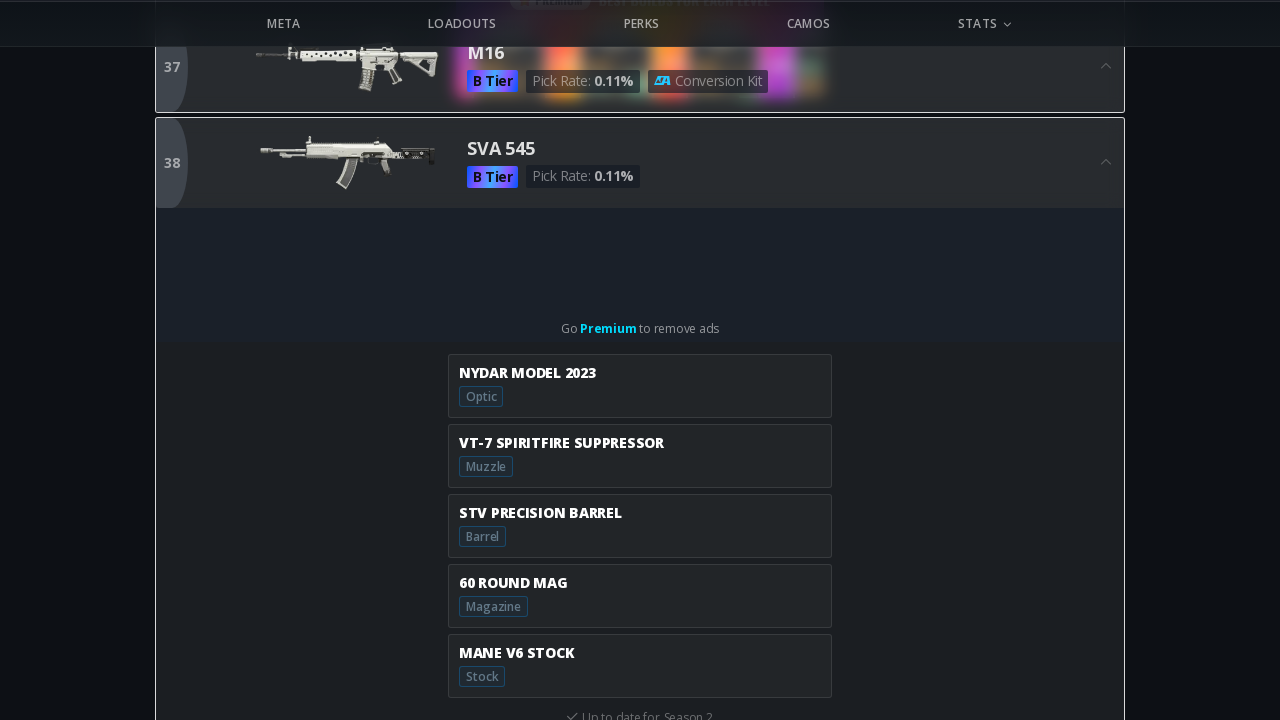

Scrolled down by 2360 pixels (iteration 14/20)
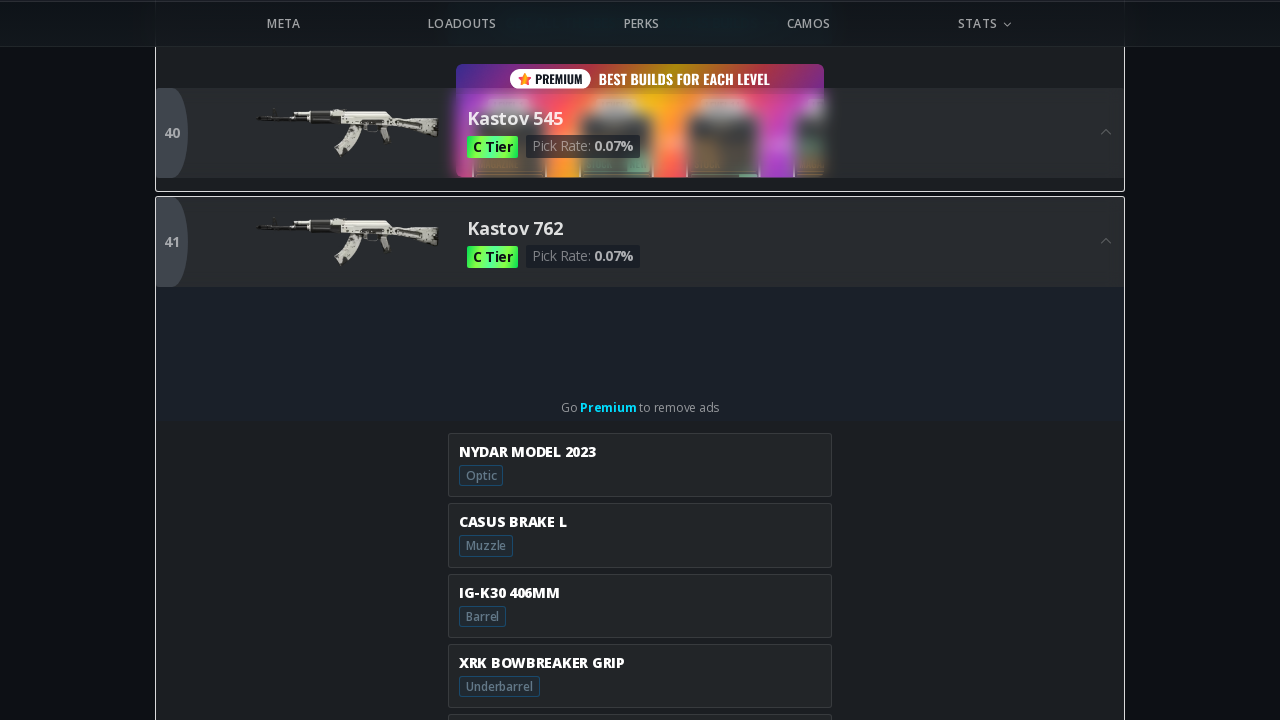

Waited 1000ms for content to load after scroll (iteration 14/20)
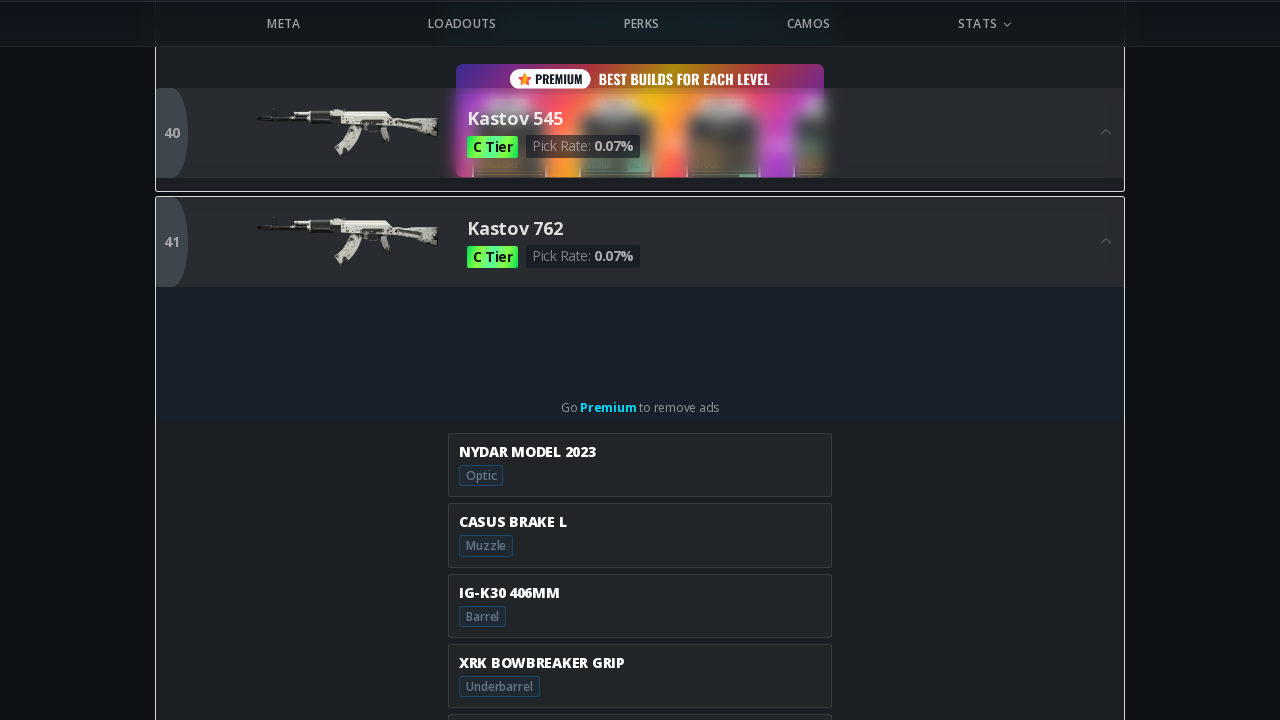

Scrolled down by 2360 pixels (iteration 15/20)
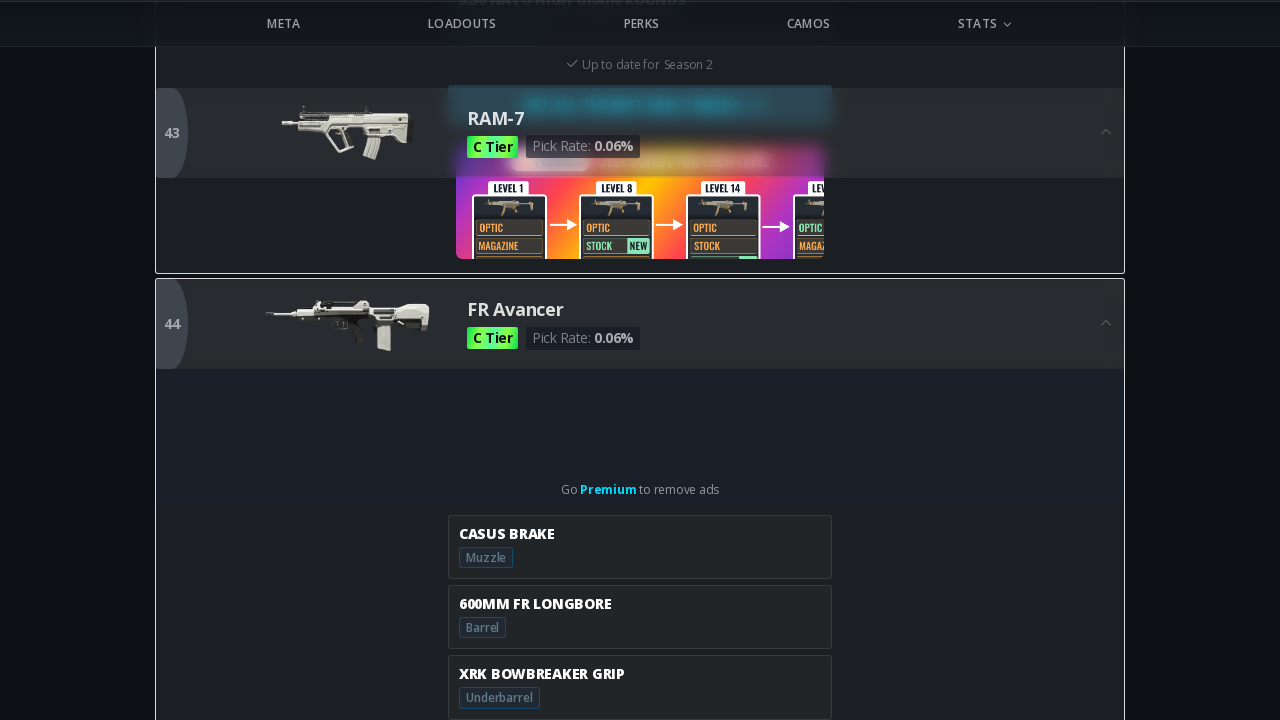

Waited 1000ms for content to load after scroll (iteration 15/20)
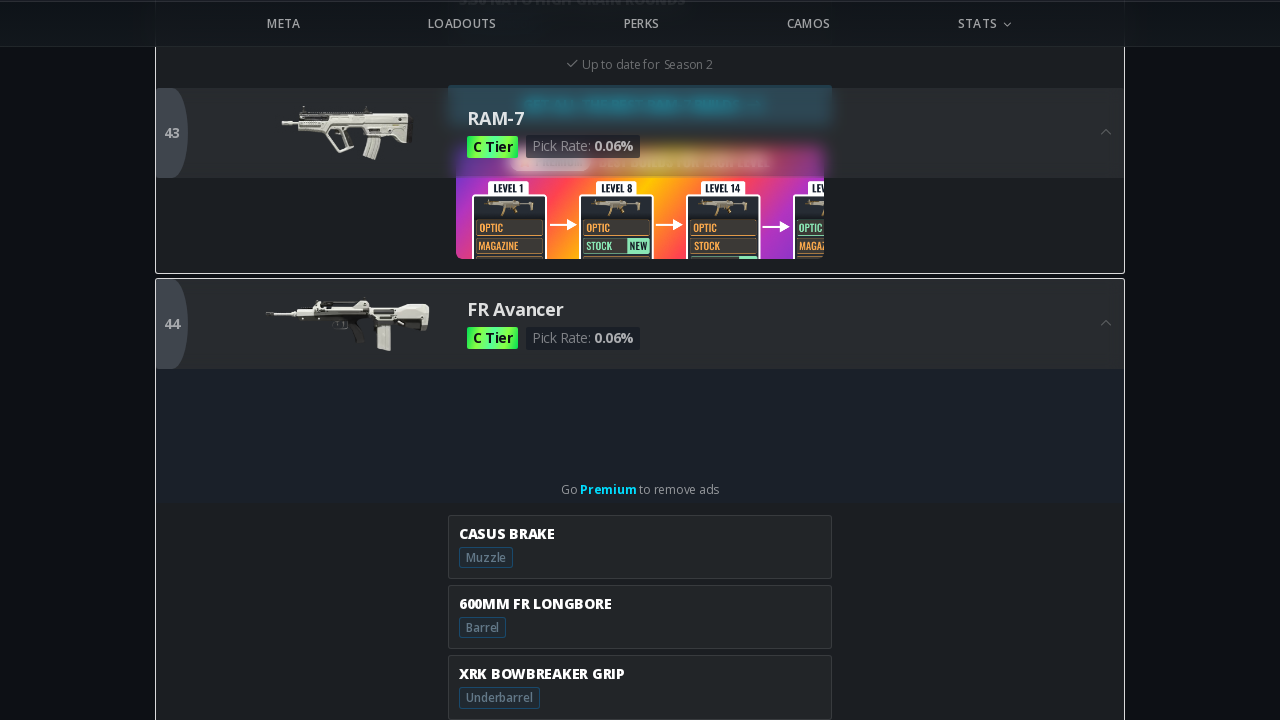

Scrolled down by 2360 pixels (iteration 16/20)
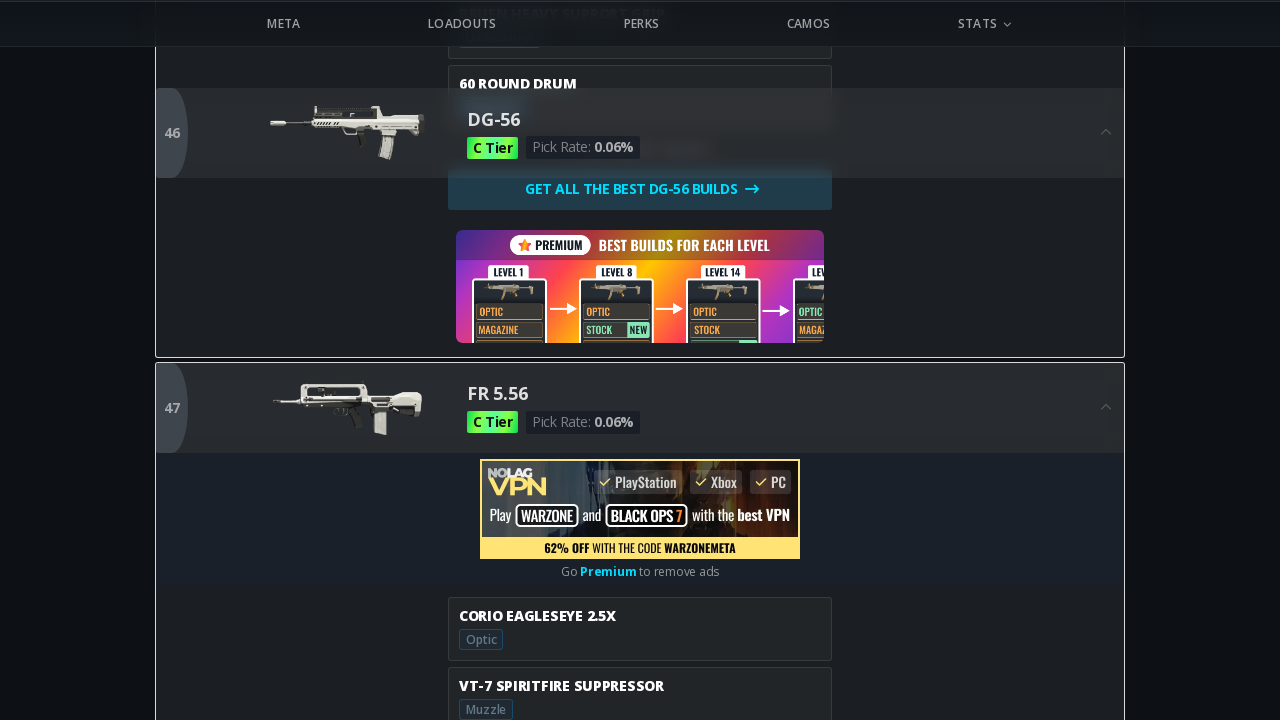

Waited 1000ms for content to load after scroll (iteration 16/20)
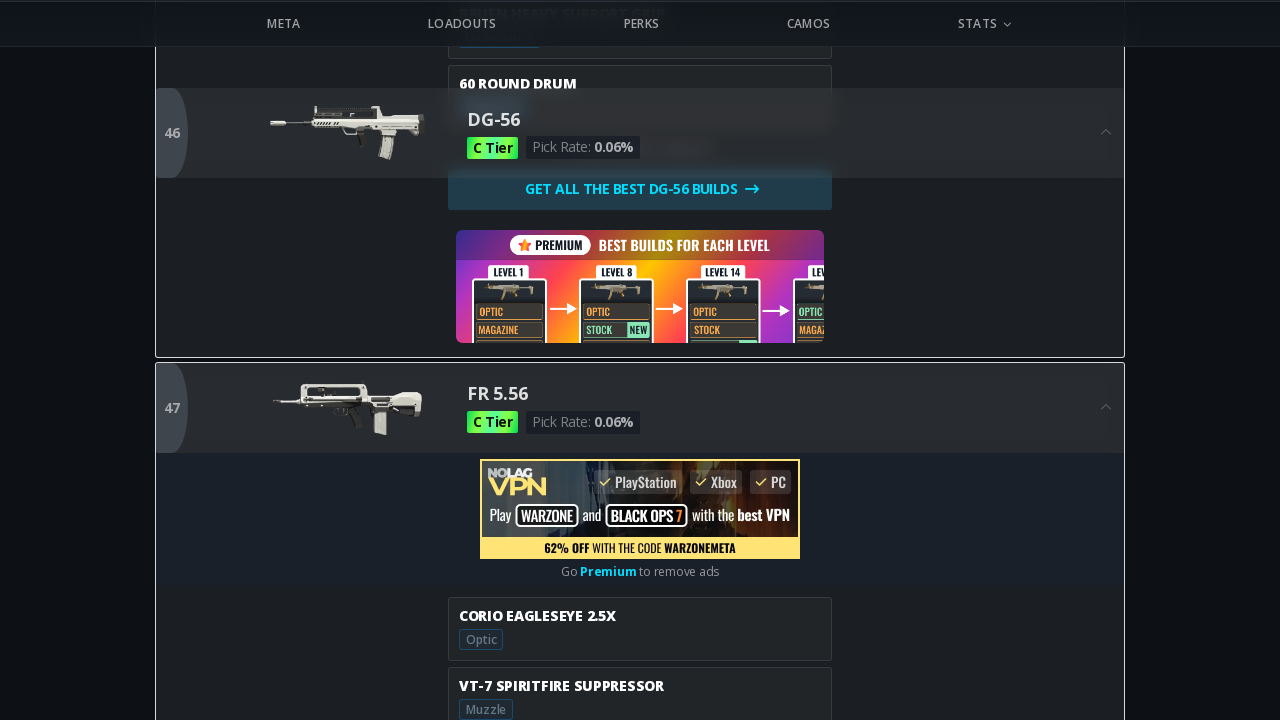

Scrolled down by 2360 pixels (iteration 17/20)
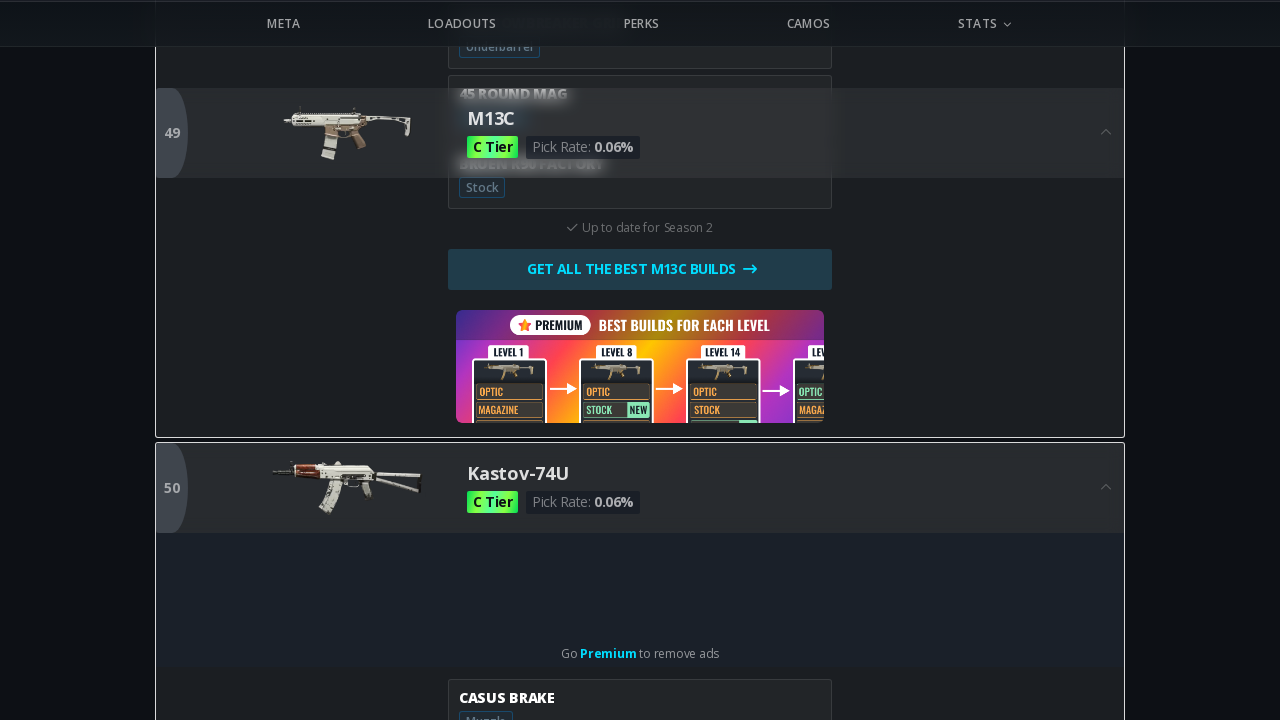

Waited 1000ms for content to load after scroll (iteration 17/20)
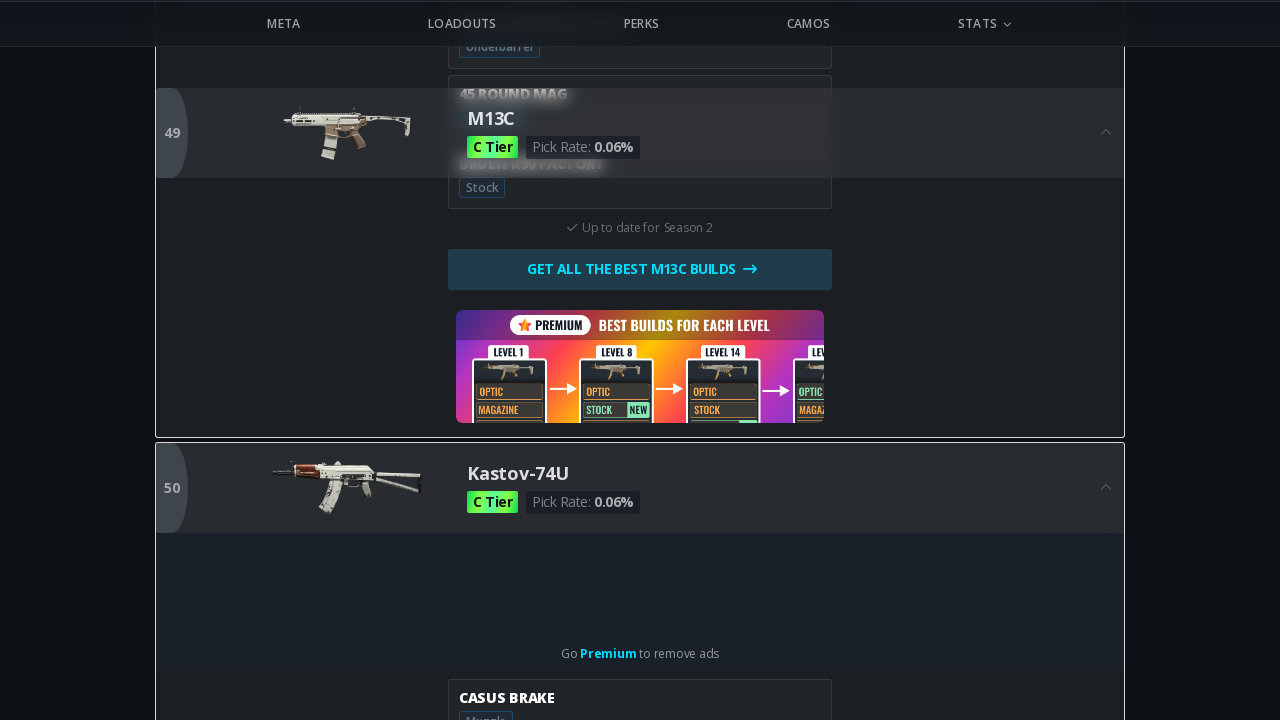

Scrolled down by 2360 pixels (iteration 18/20)
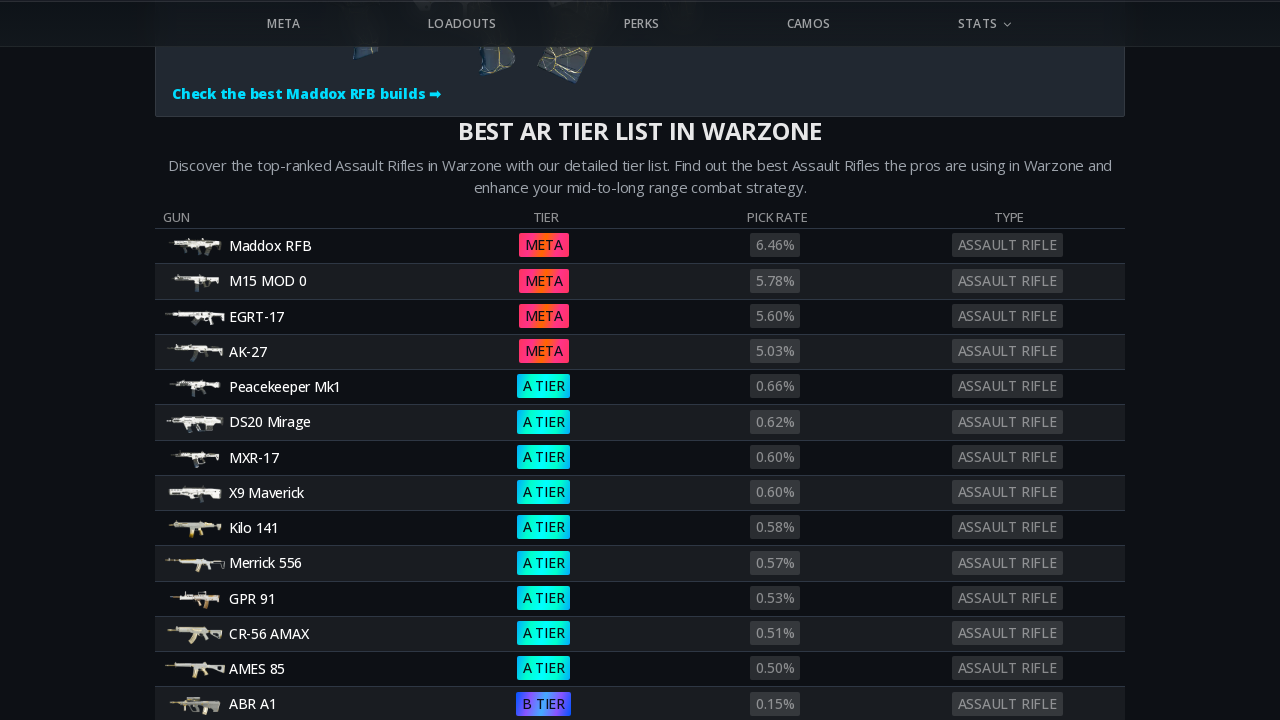

Waited 1000ms for content to load after scroll (iteration 18/20)
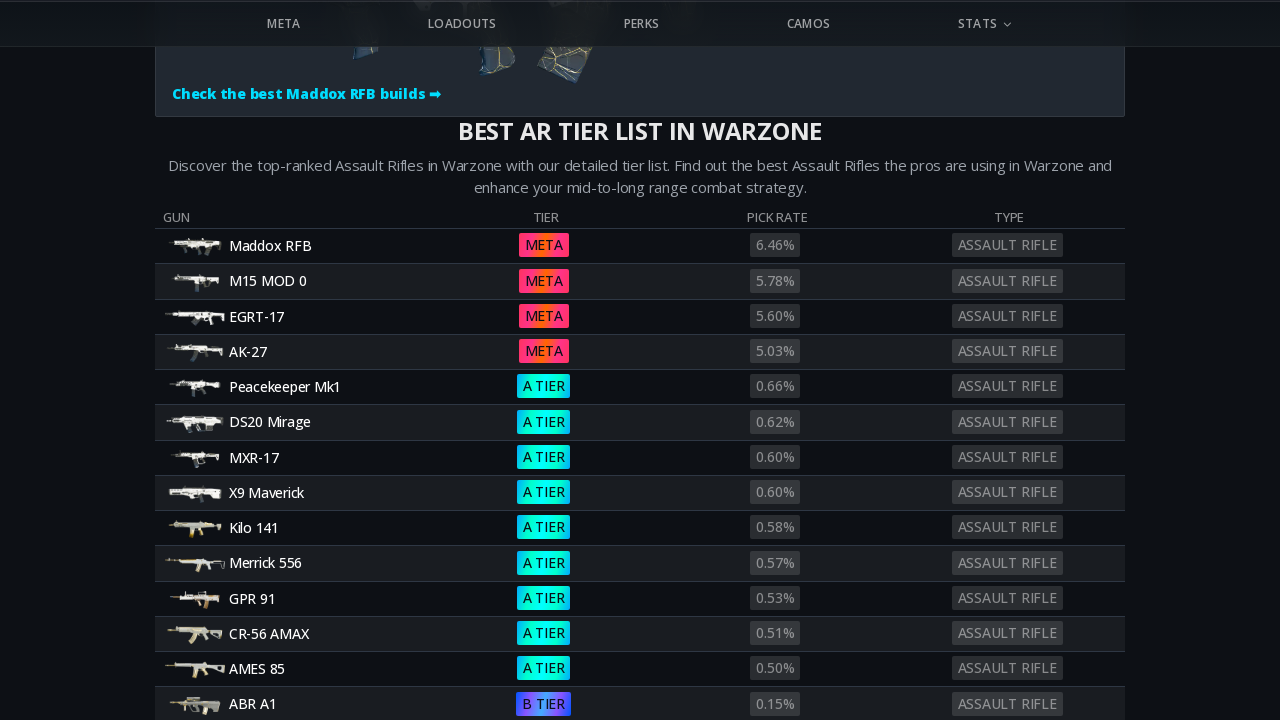

Scrolled down by 2360 pixels (iteration 19/20)
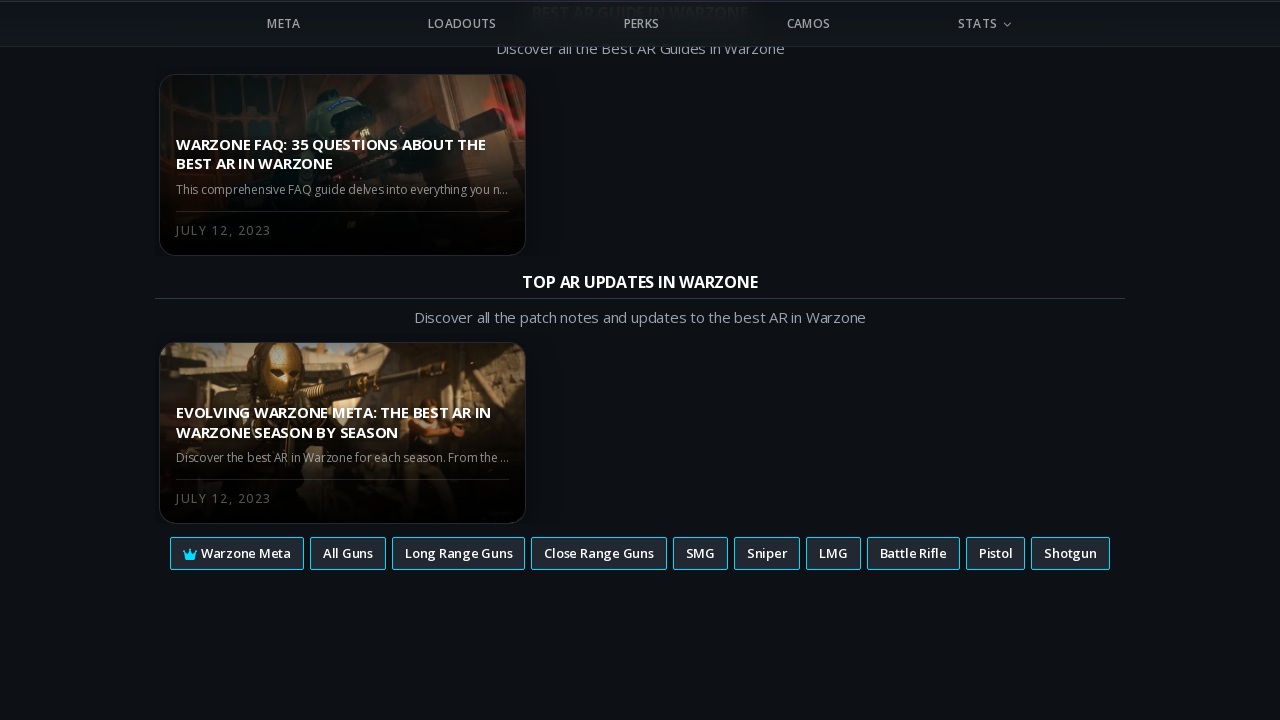

Waited 1000ms for content to load after scroll (iteration 19/20)
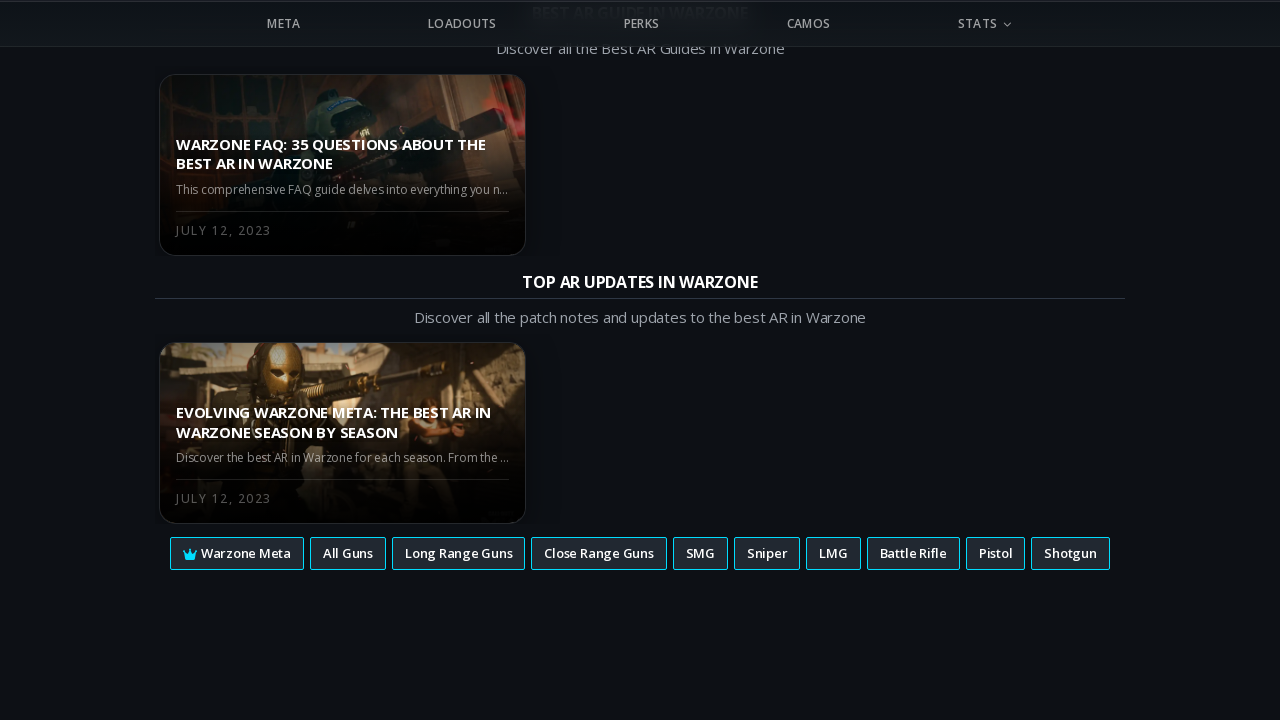

Scrolled down by 2360 pixels (iteration 20/20)
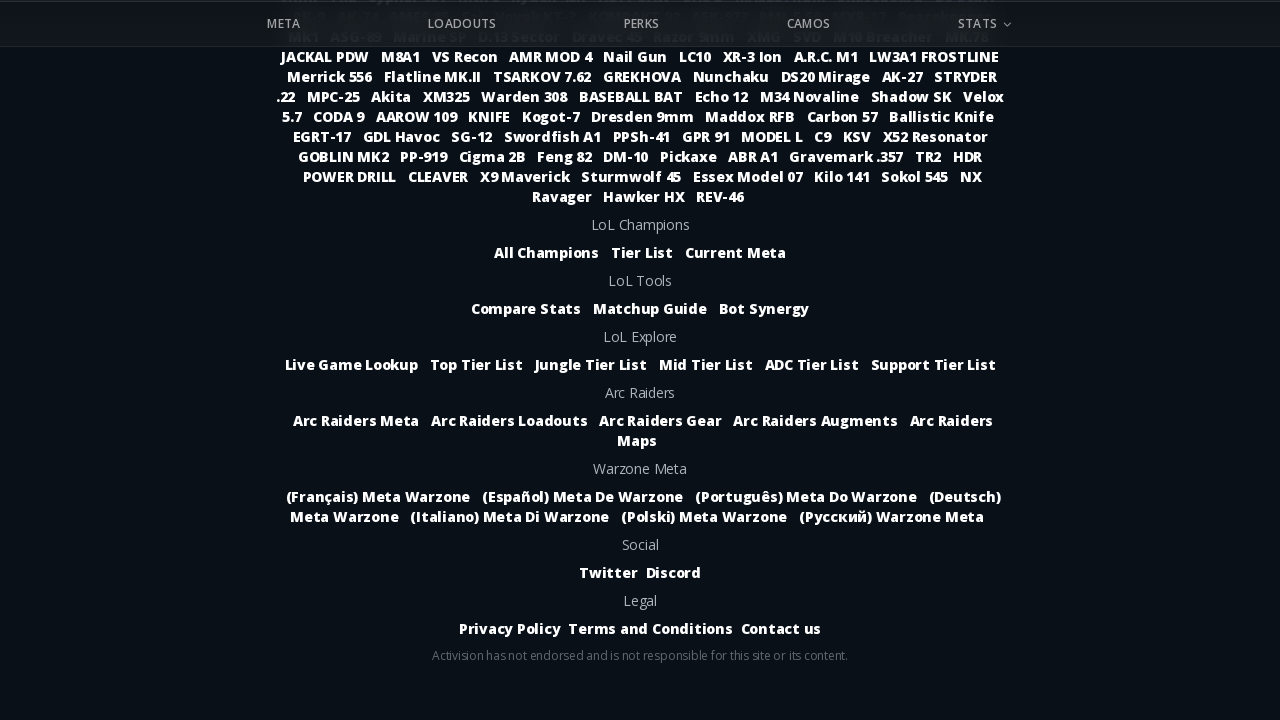

Waited 1000ms for content to load after scroll (iteration 20/20)
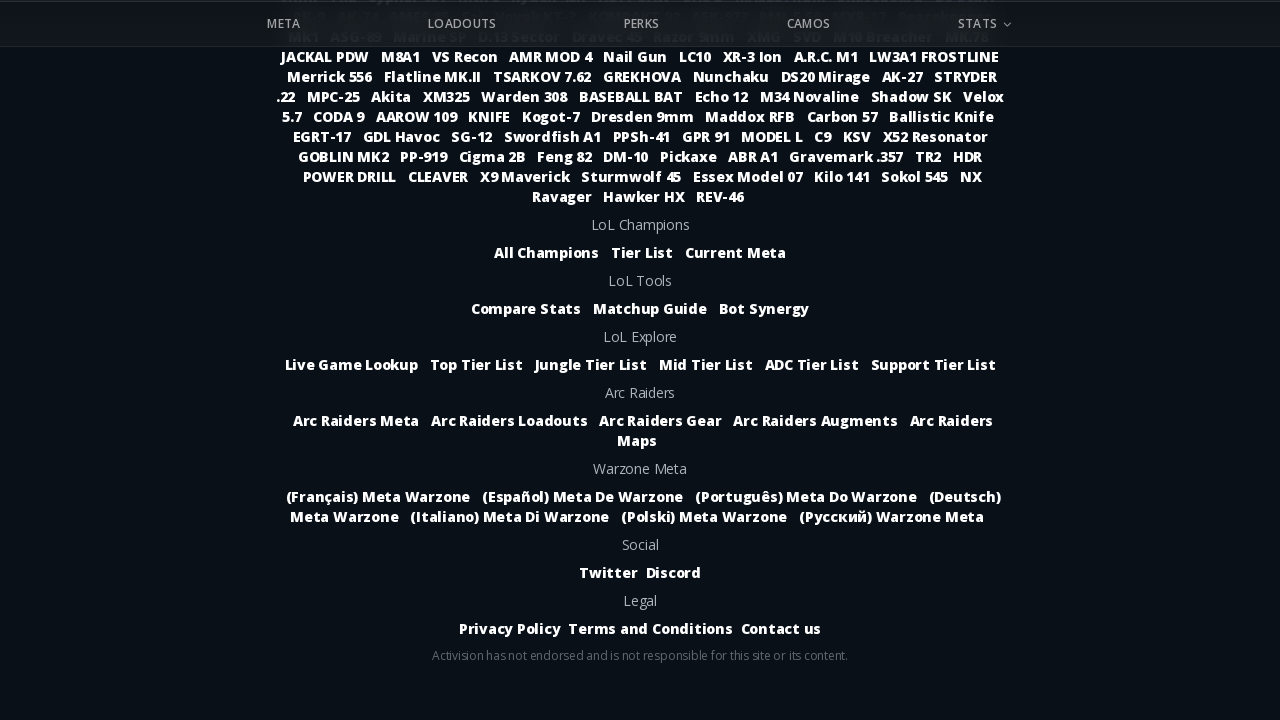

Queried all article card headers from the page
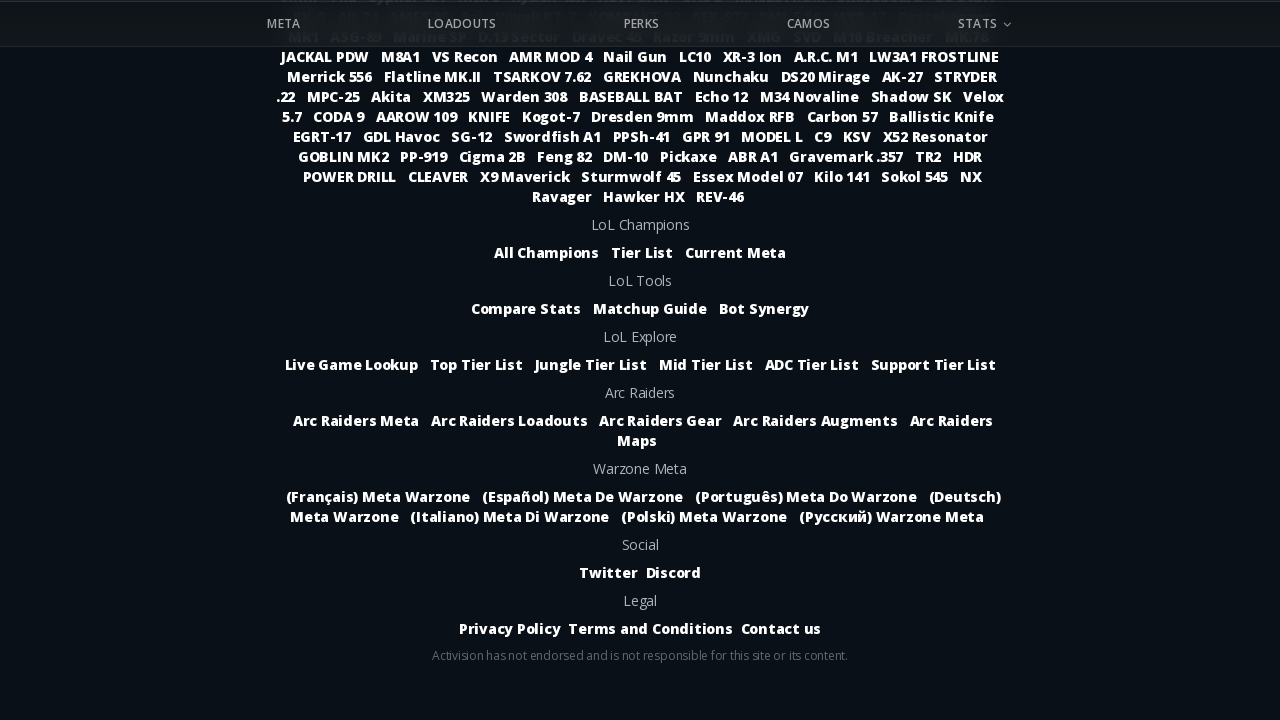

Extracted text from 2 gun elements
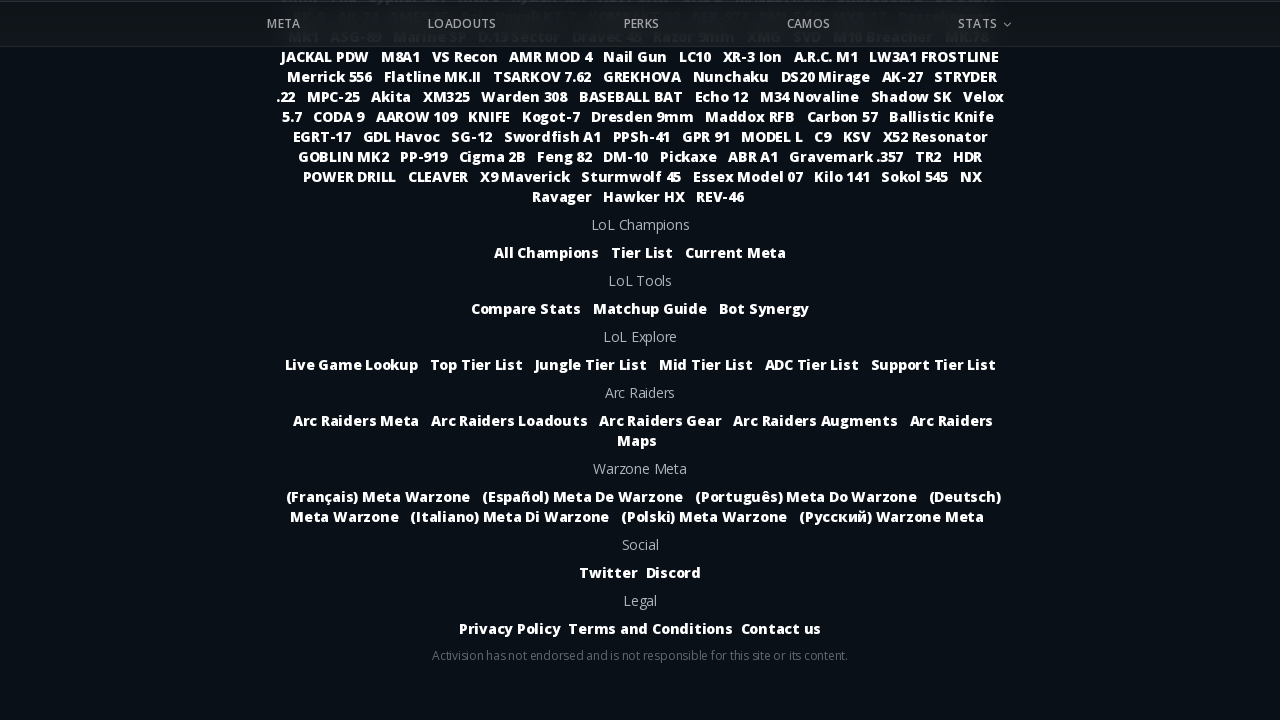

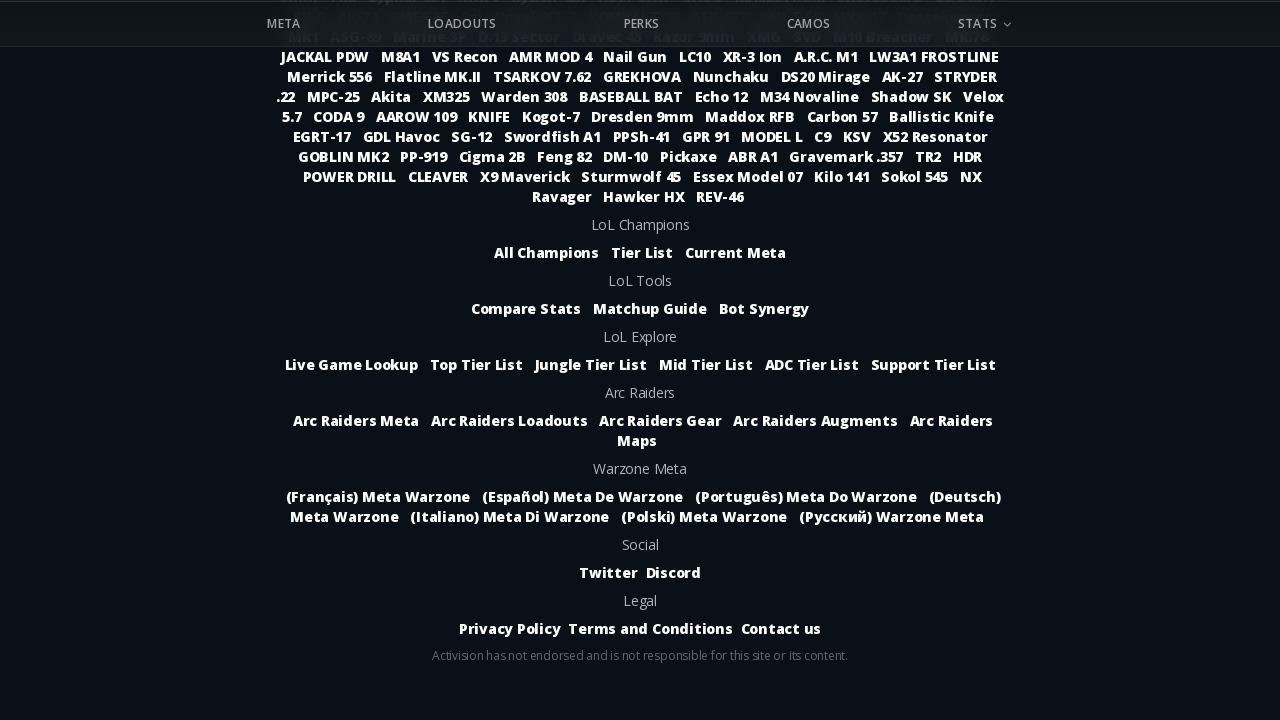